Tests infinite scroll functionality by scrolling down the page 10 times and then scrolling back up 10 times using JavaScript scroll commands

Starting URL: https://practice.cydeo.com/infinite_scroll

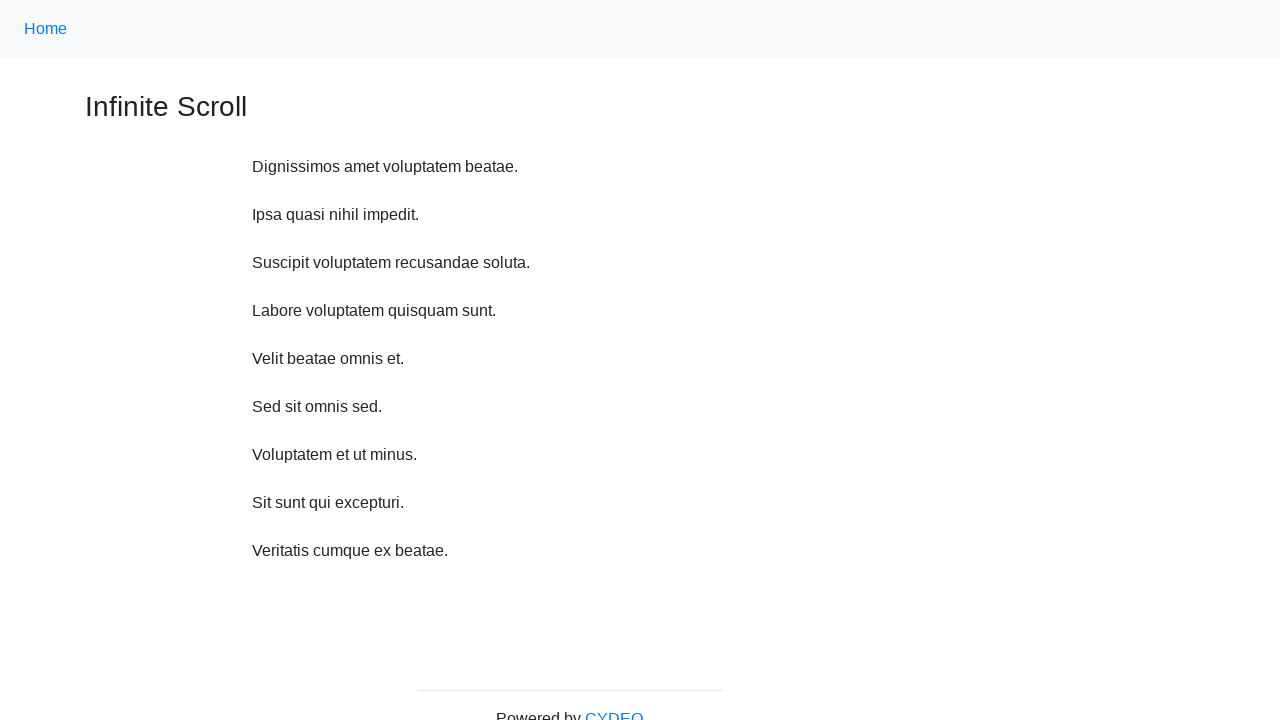

Scrolled down 750px using JavaScript
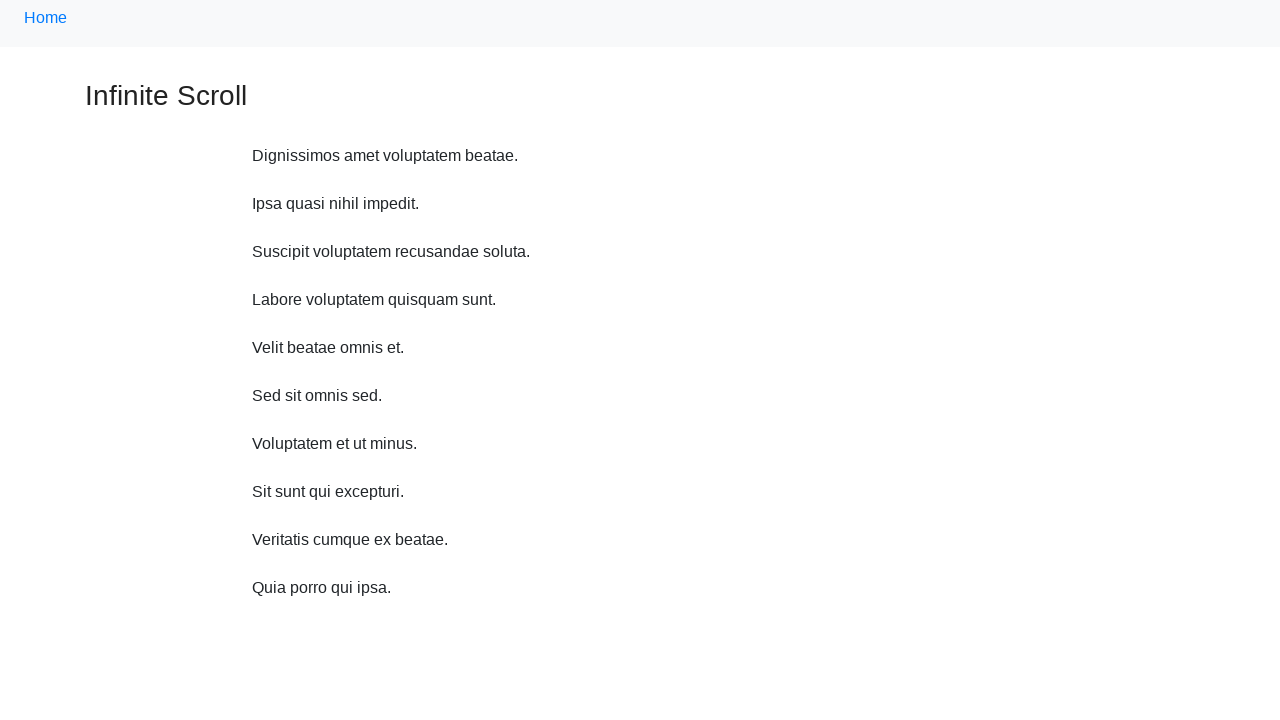

Waited 2 seconds for content to load after scrolling down
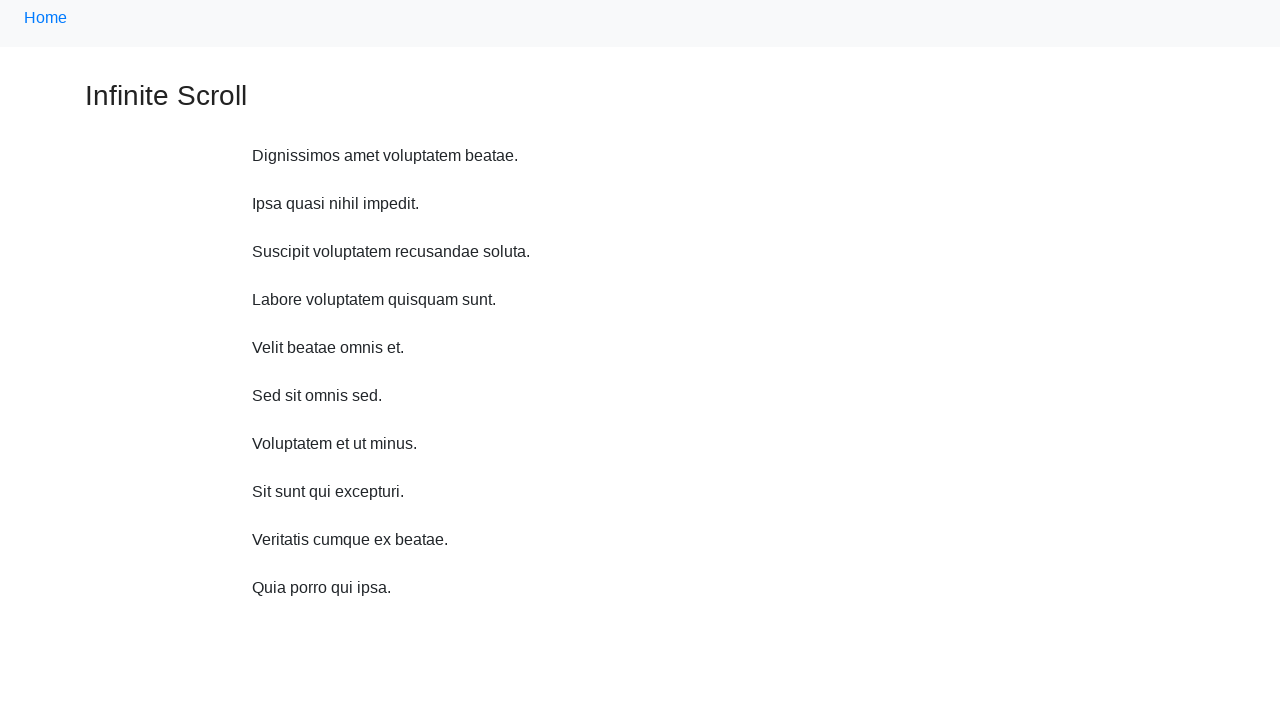

Scrolled down 750px using JavaScript
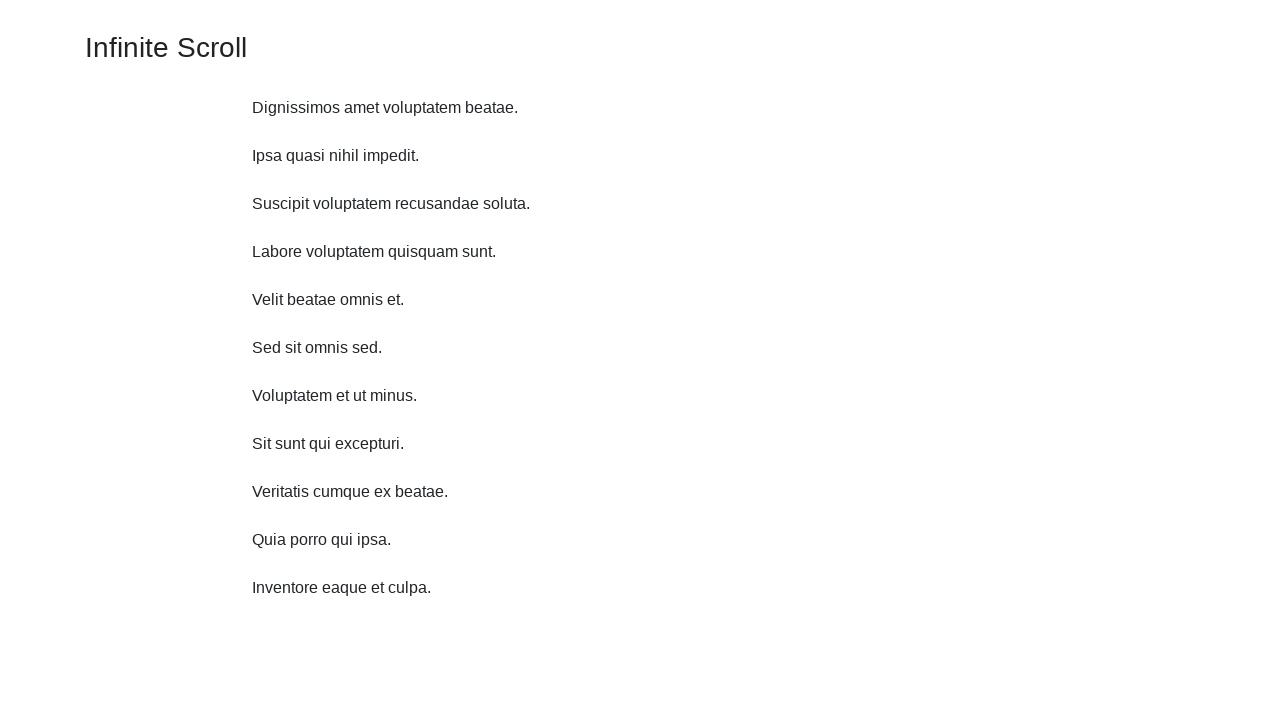

Waited 2 seconds for content to load after scrolling down
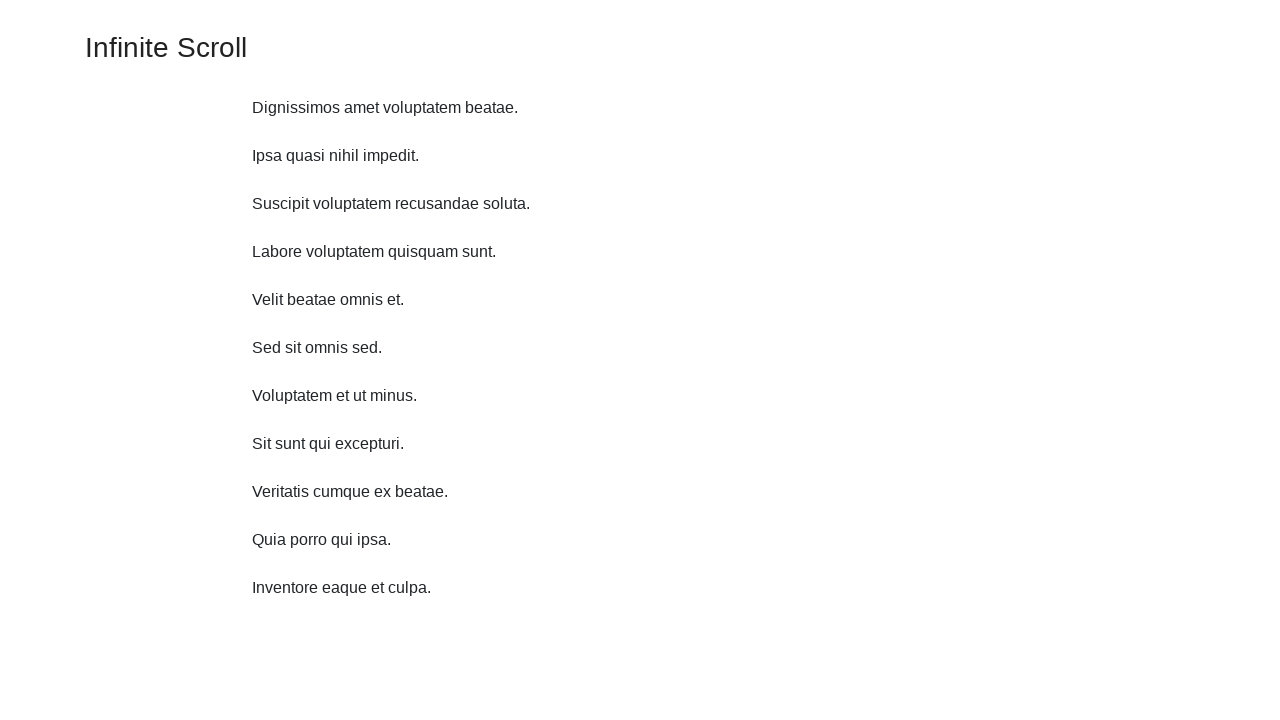

Scrolled down 750px using JavaScript
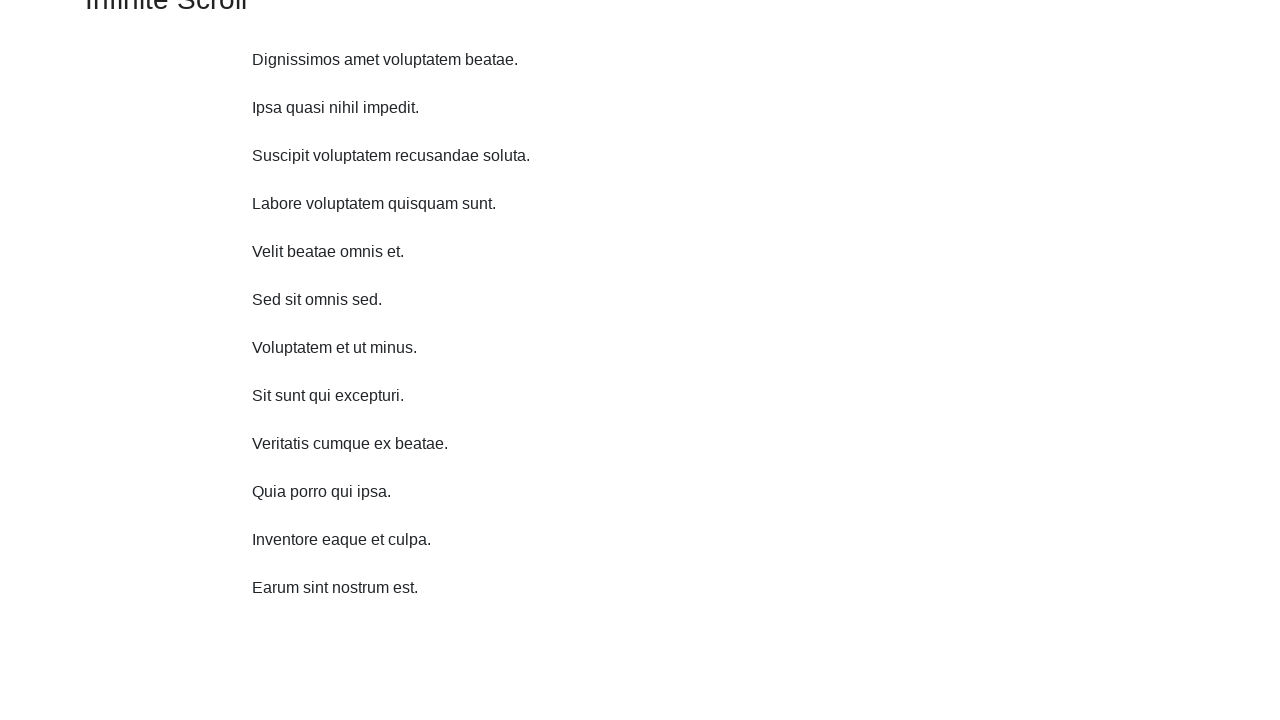

Waited 2 seconds for content to load after scrolling down
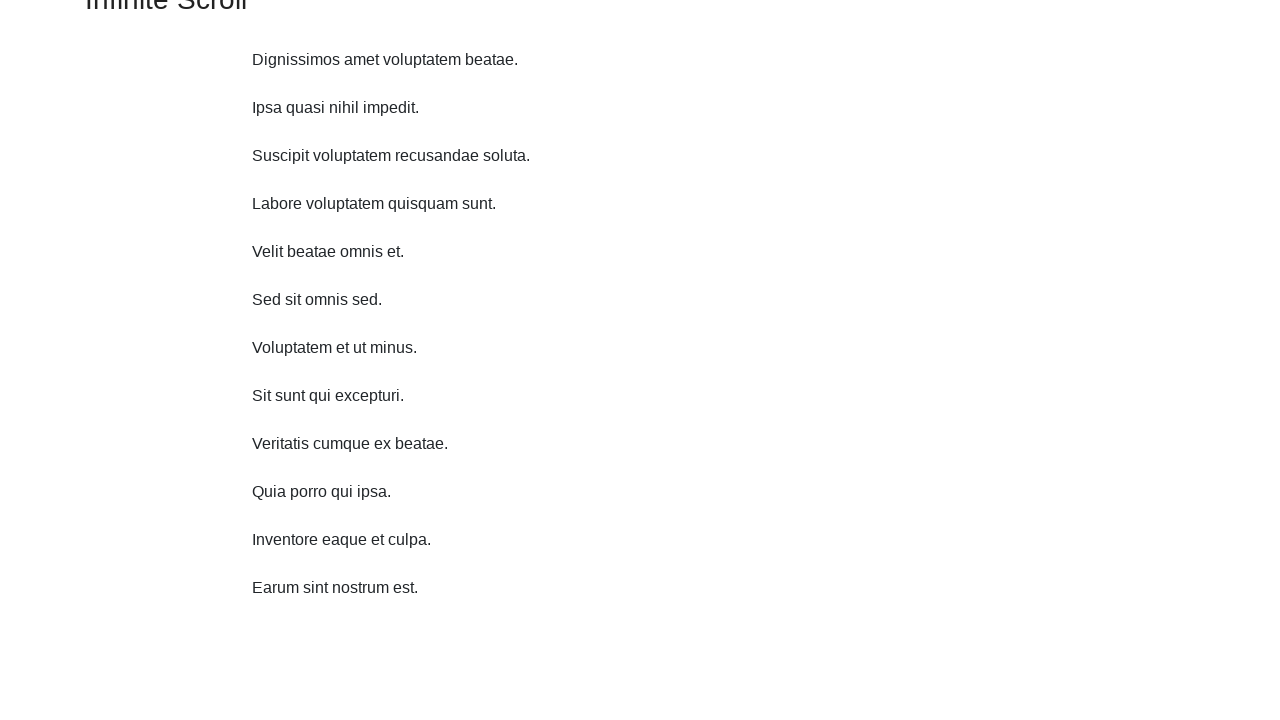

Scrolled down 750px using JavaScript
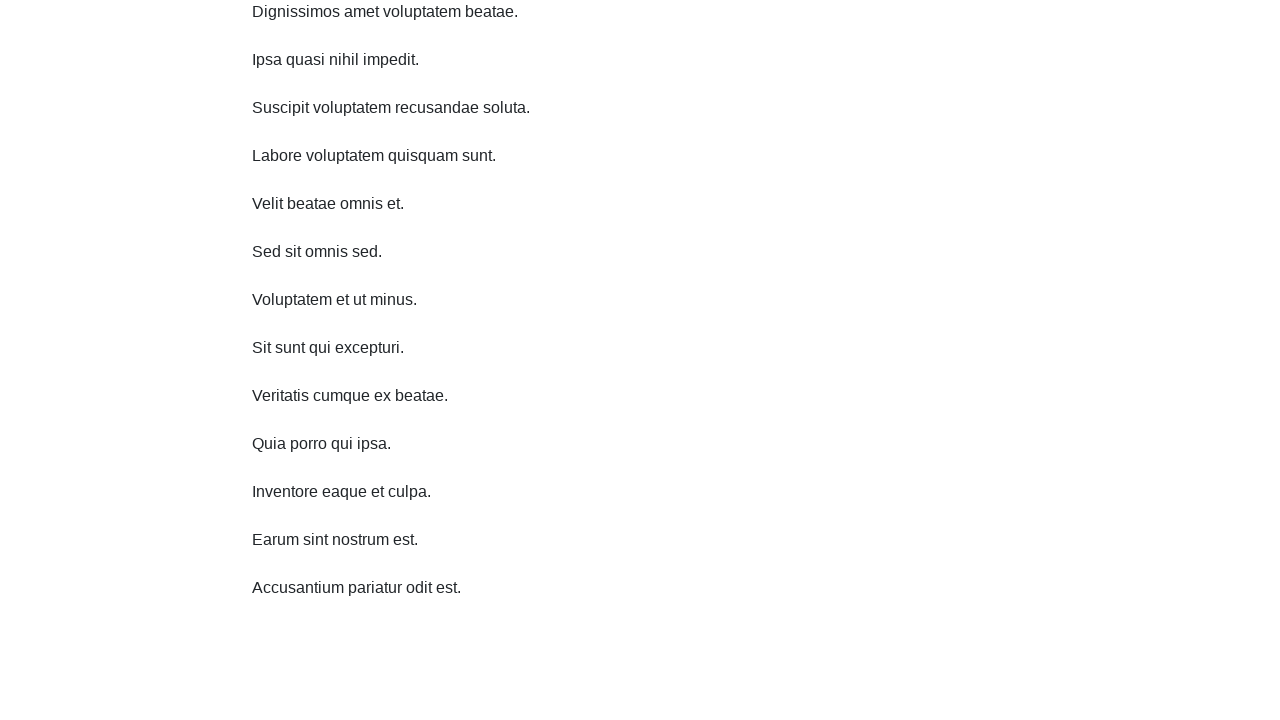

Waited 2 seconds for content to load after scrolling down
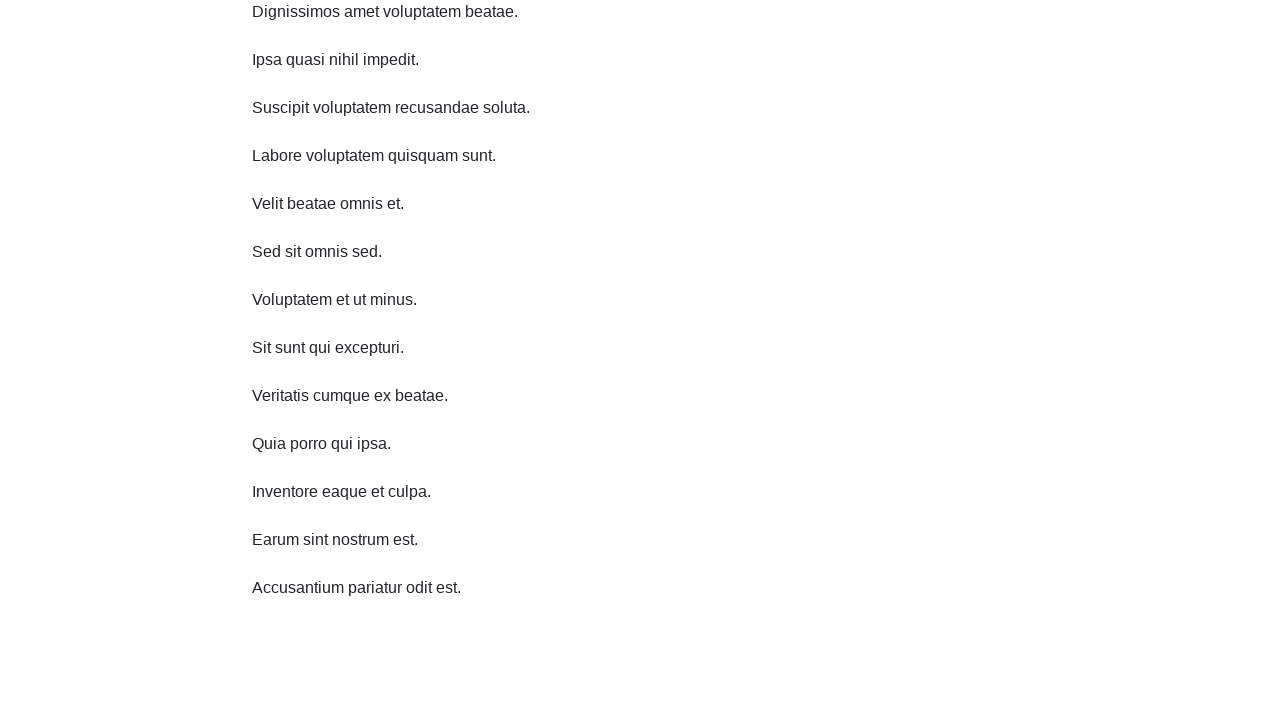

Scrolled down 750px using JavaScript
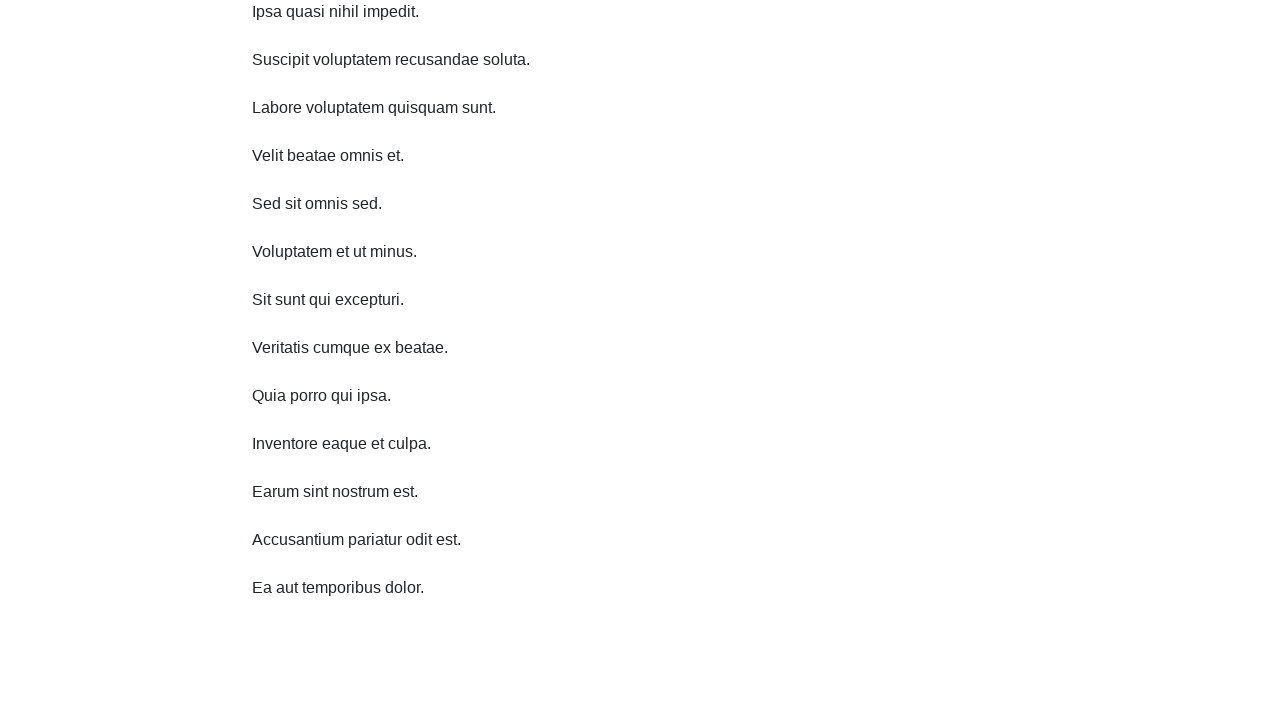

Waited 2 seconds for content to load after scrolling down
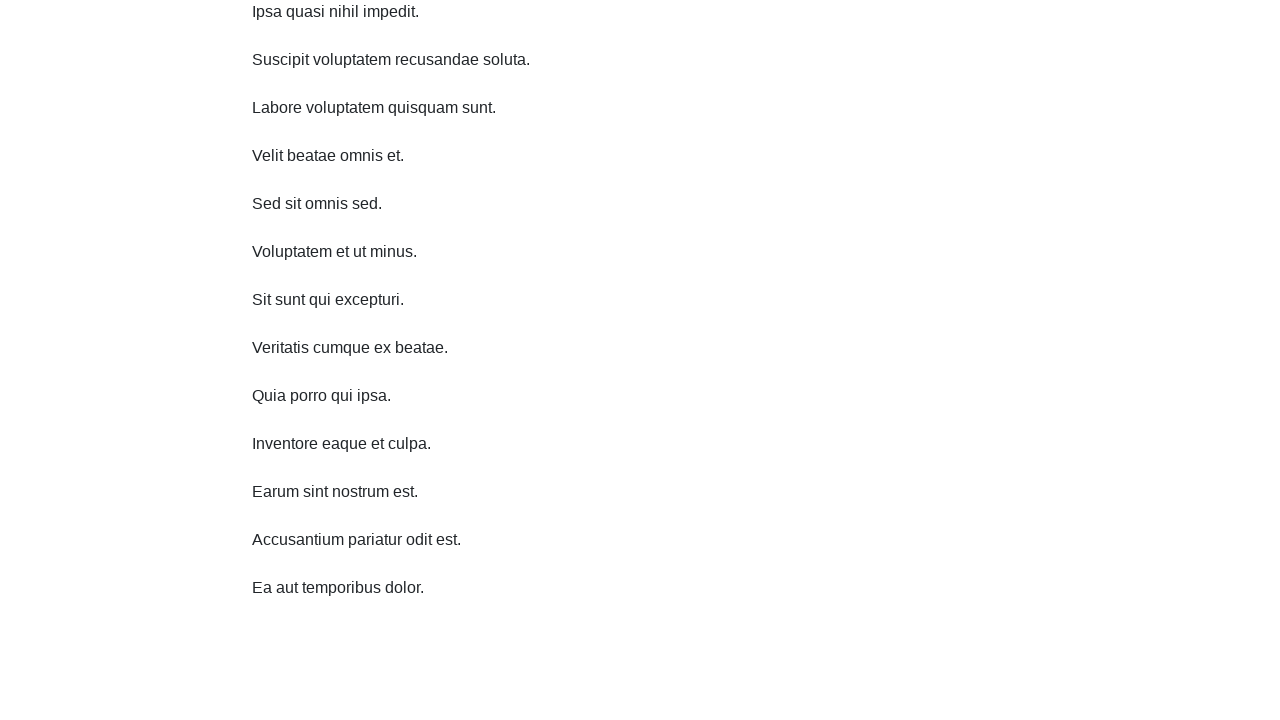

Scrolled down 750px using JavaScript
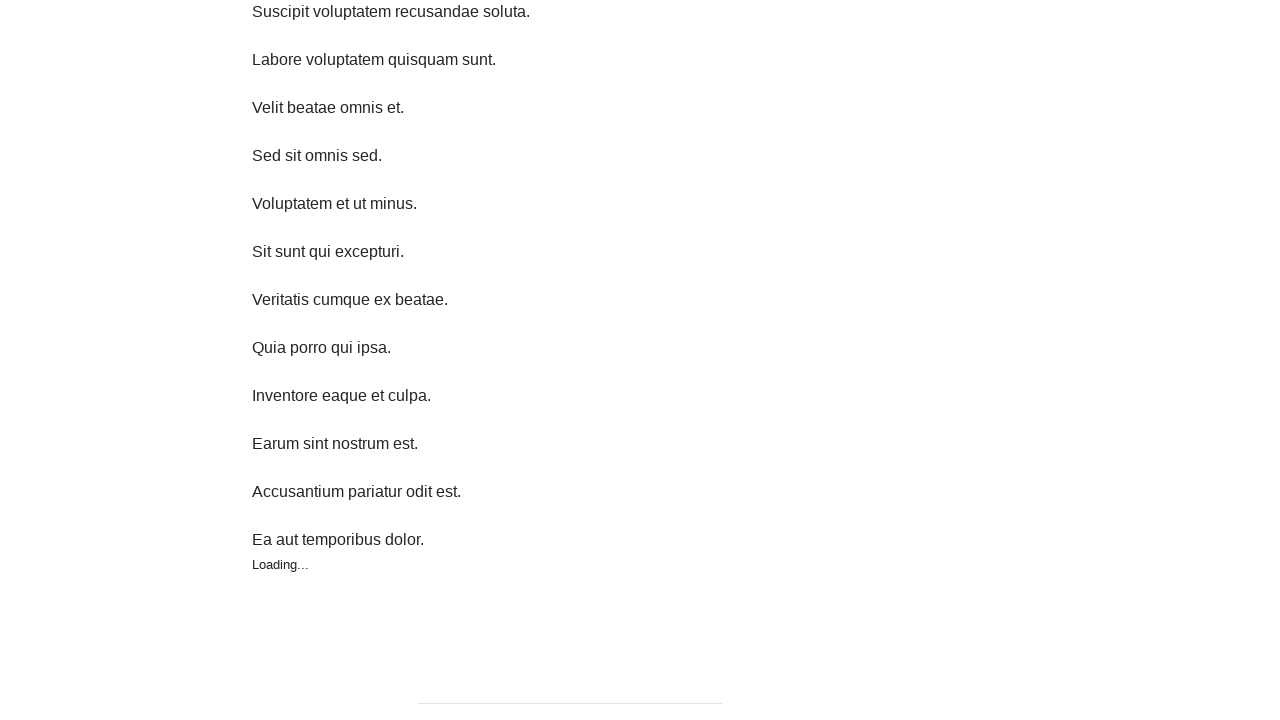

Waited 2 seconds for content to load after scrolling down
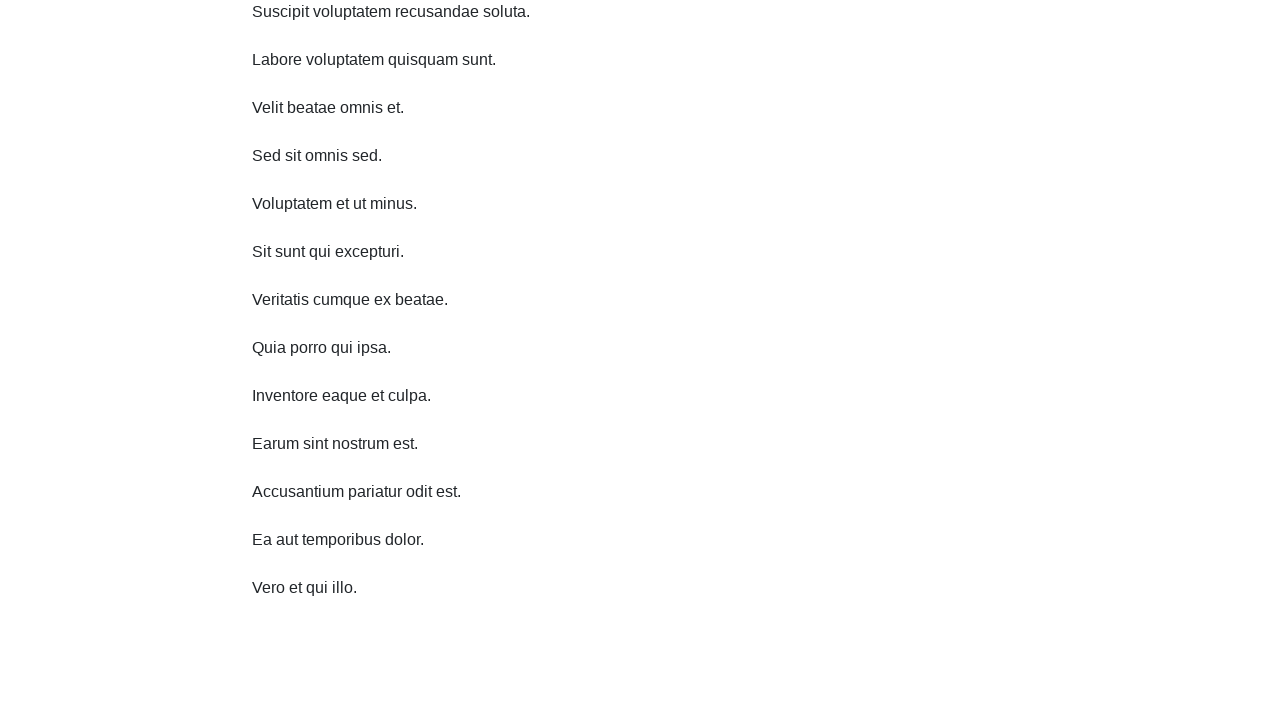

Scrolled down 750px using JavaScript
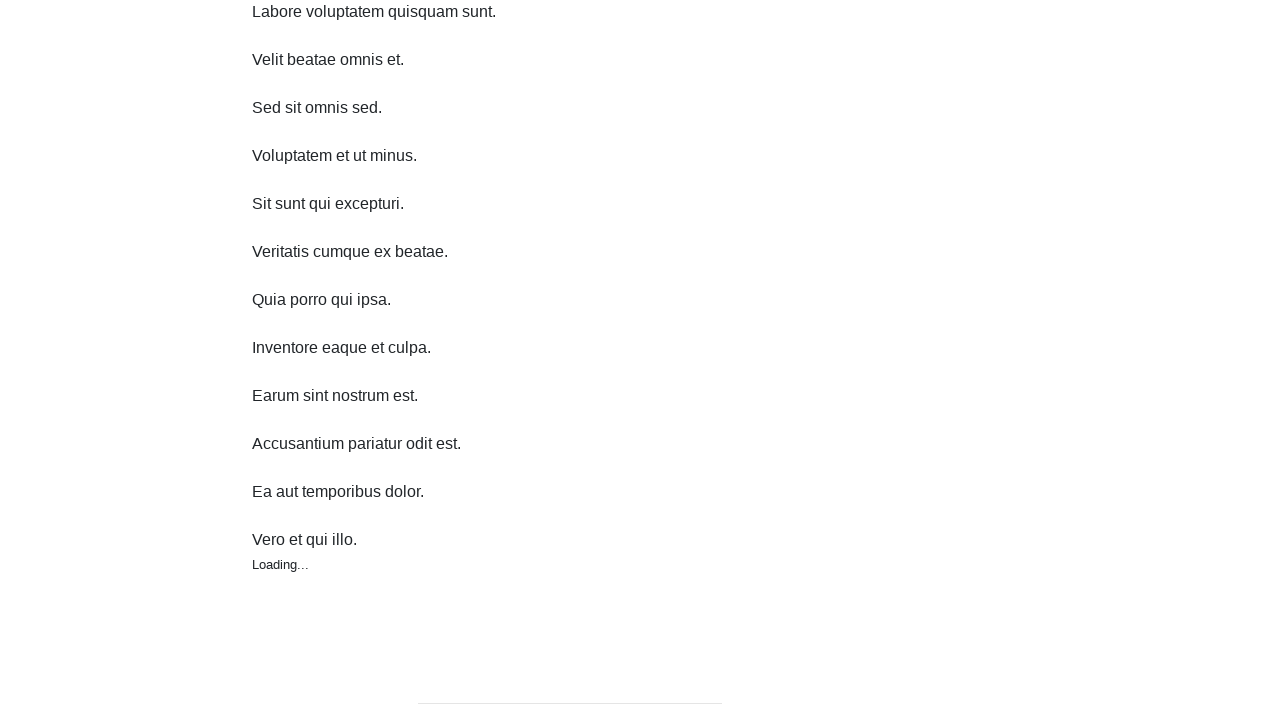

Waited 2 seconds for content to load after scrolling down
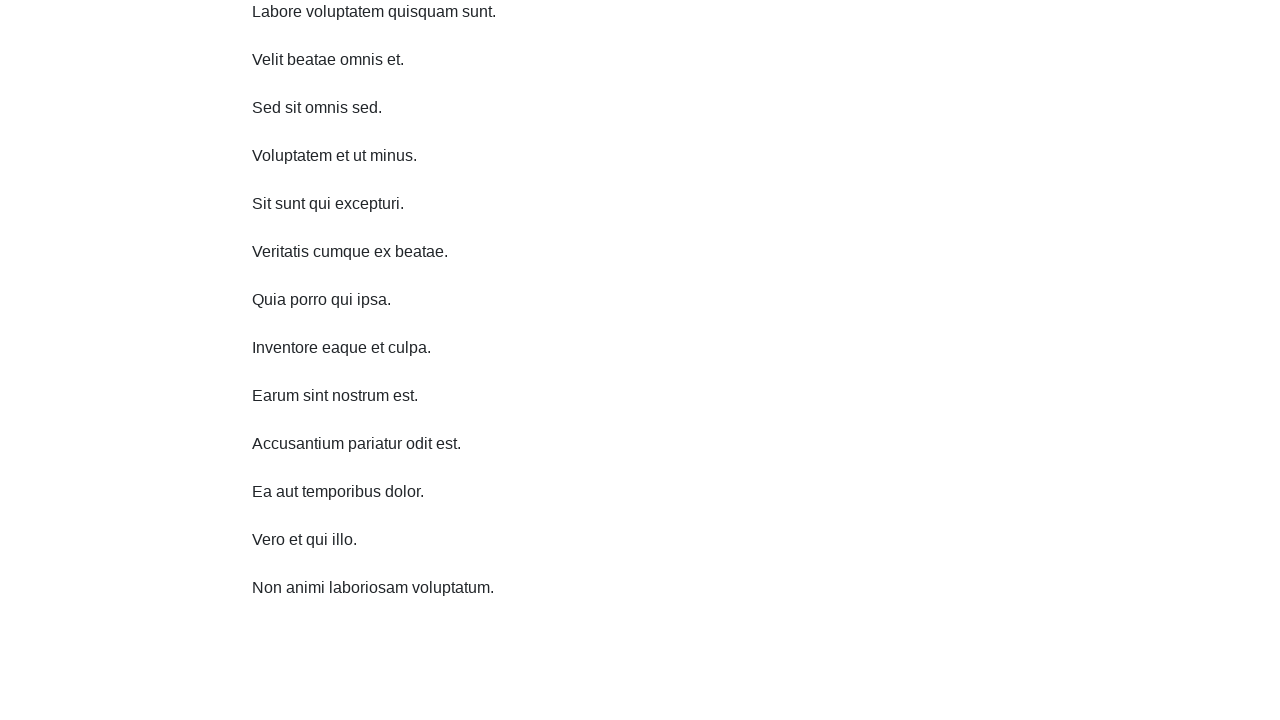

Scrolled down 750px using JavaScript
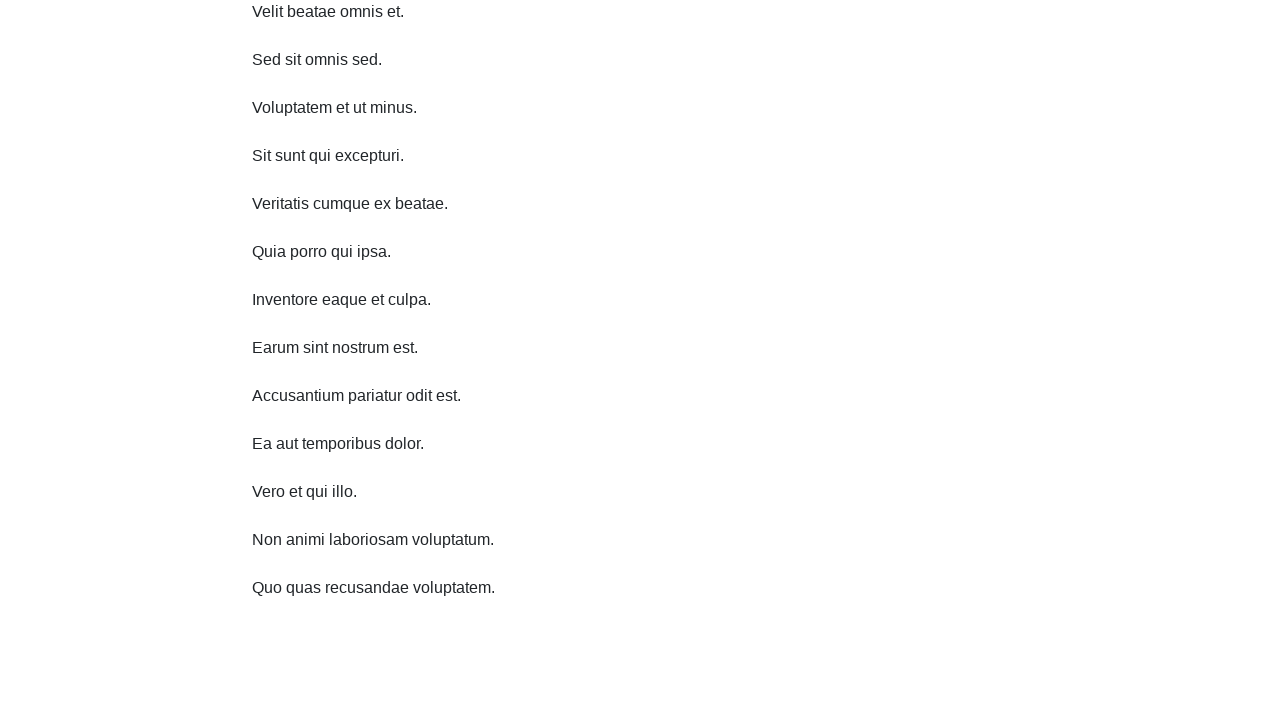

Waited 2 seconds for content to load after scrolling down
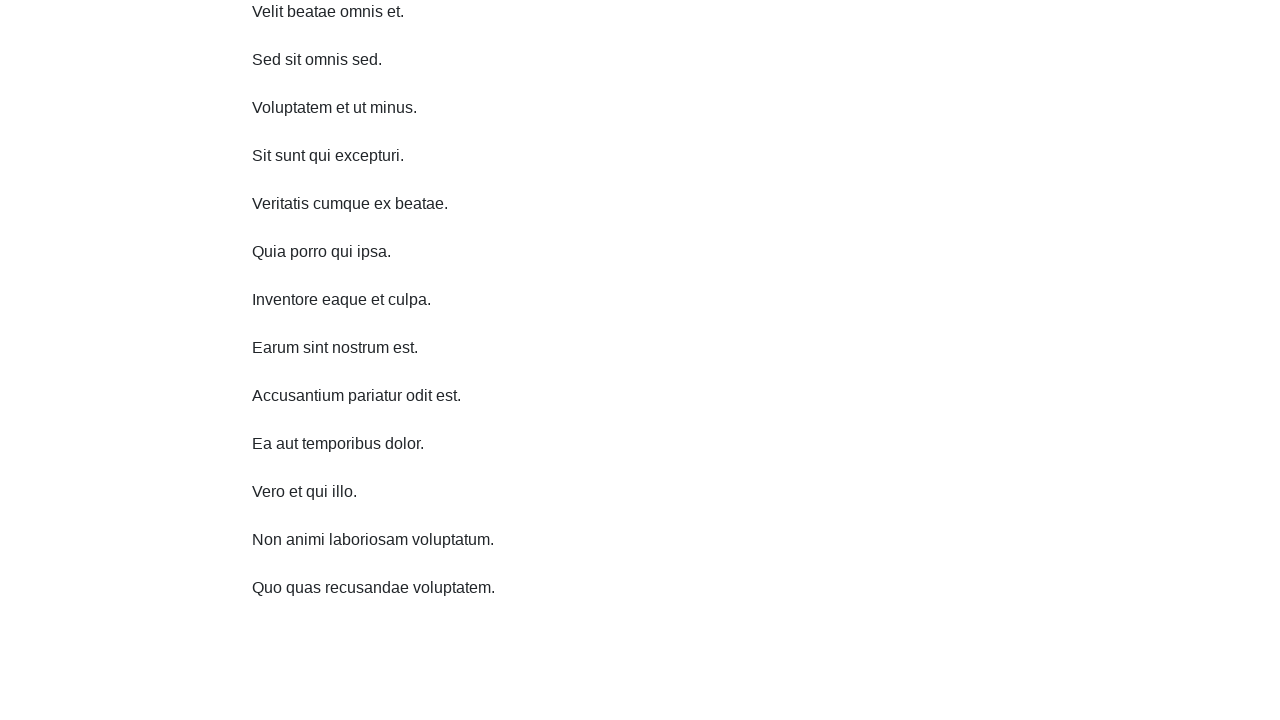

Scrolled down 750px using JavaScript
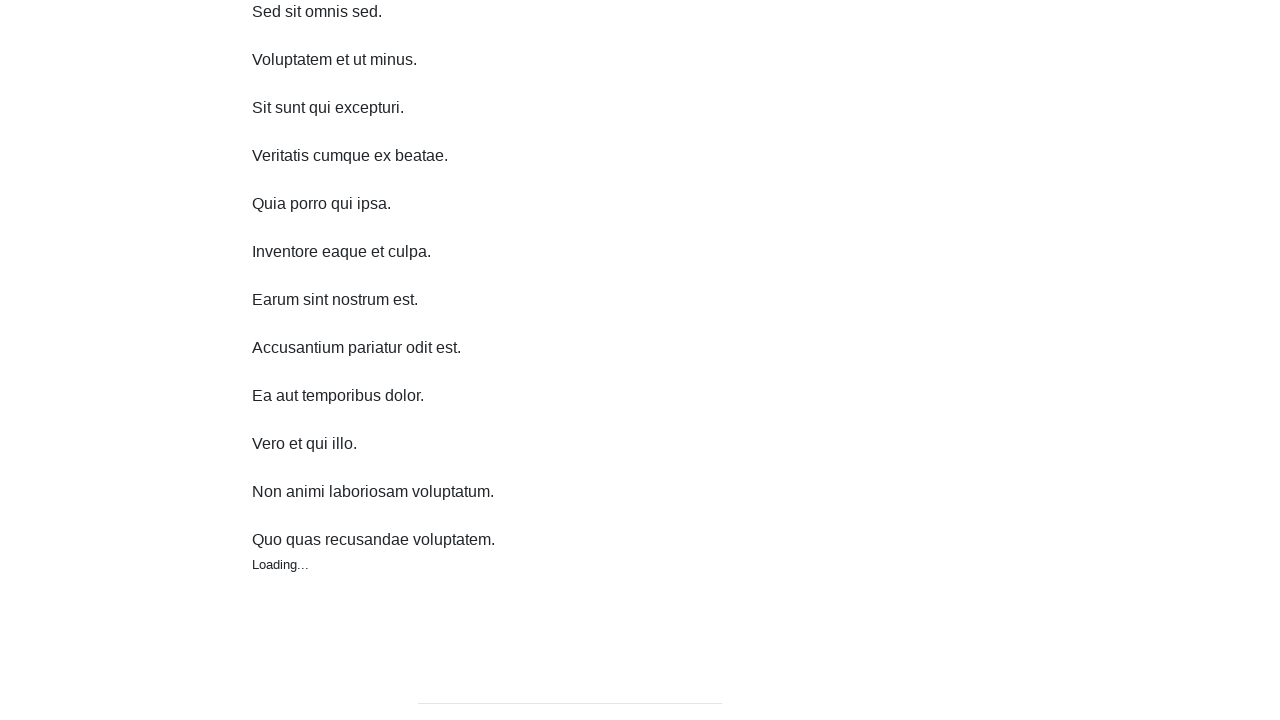

Waited 2 seconds for content to load after scrolling down
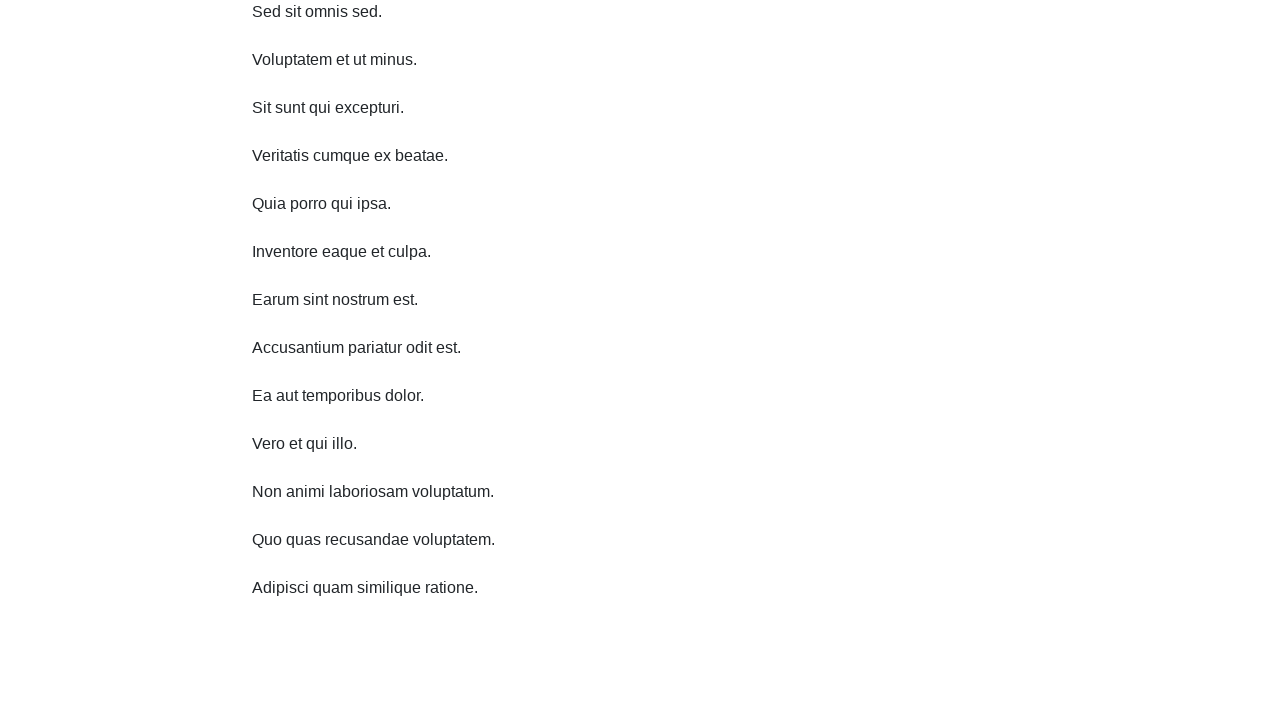

Scrolled down 750px using JavaScript
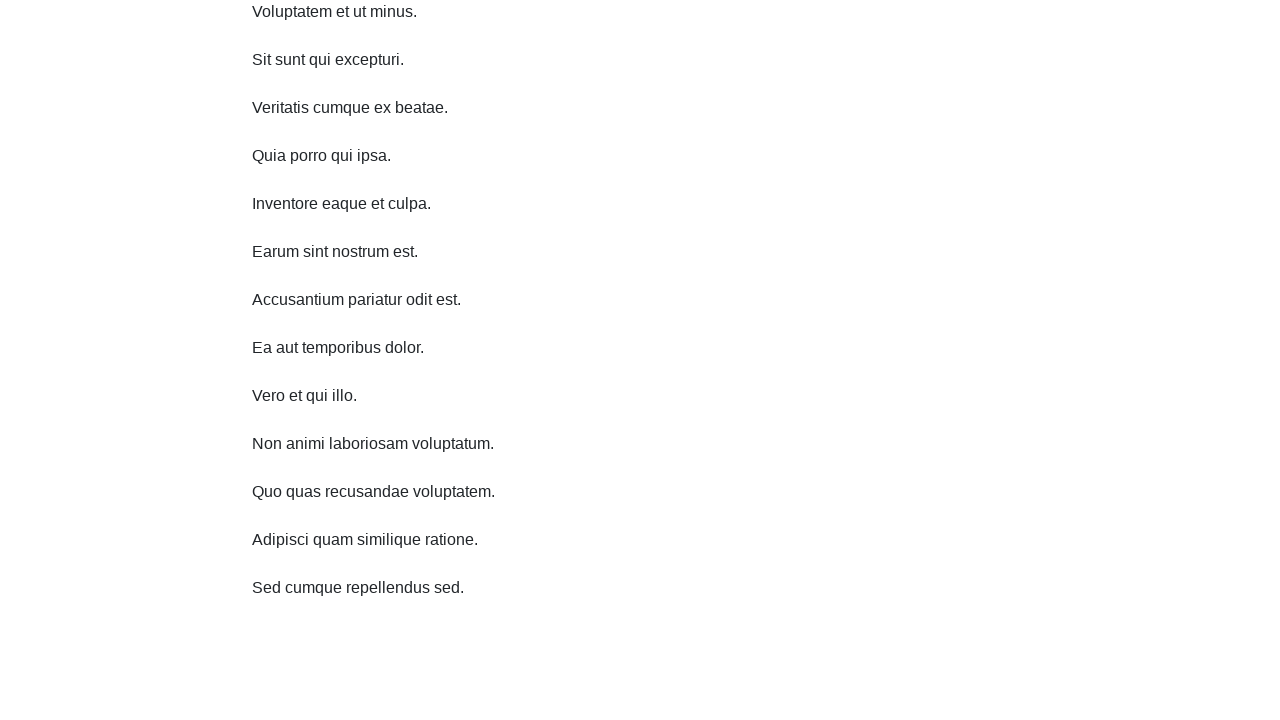

Waited 2 seconds for content to load after scrolling down
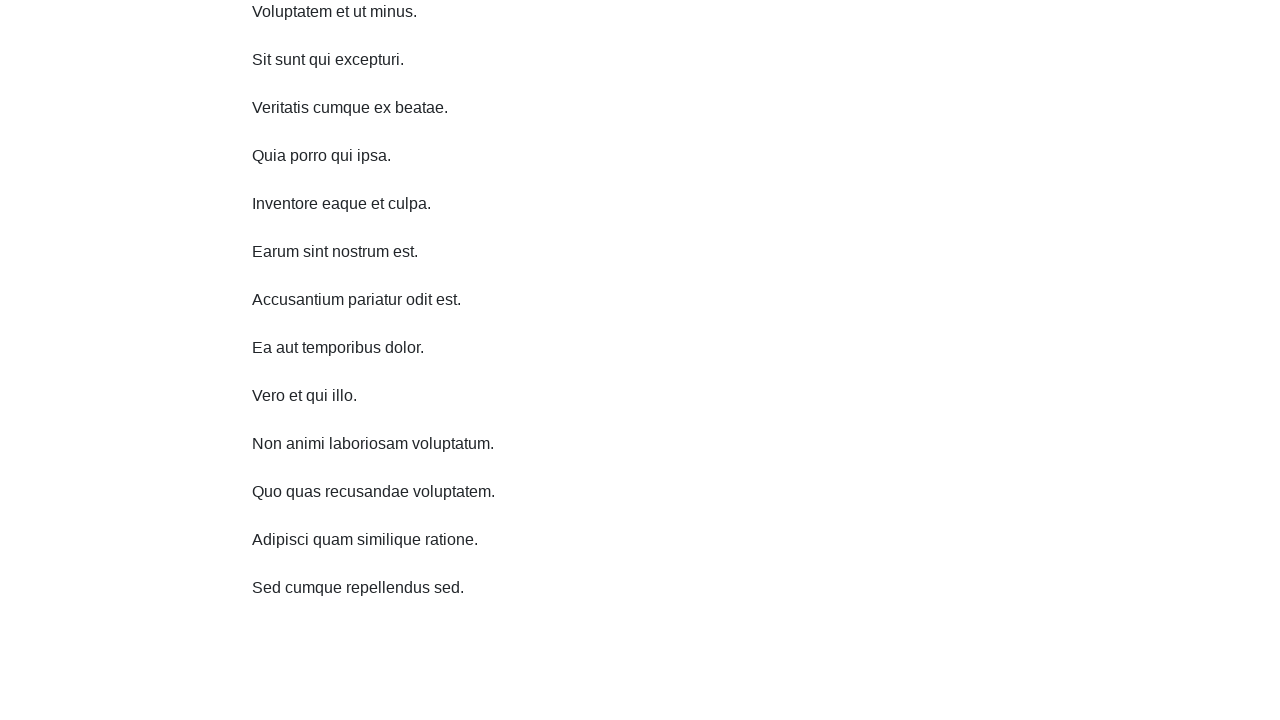

Scrolled up 750px using JavaScript
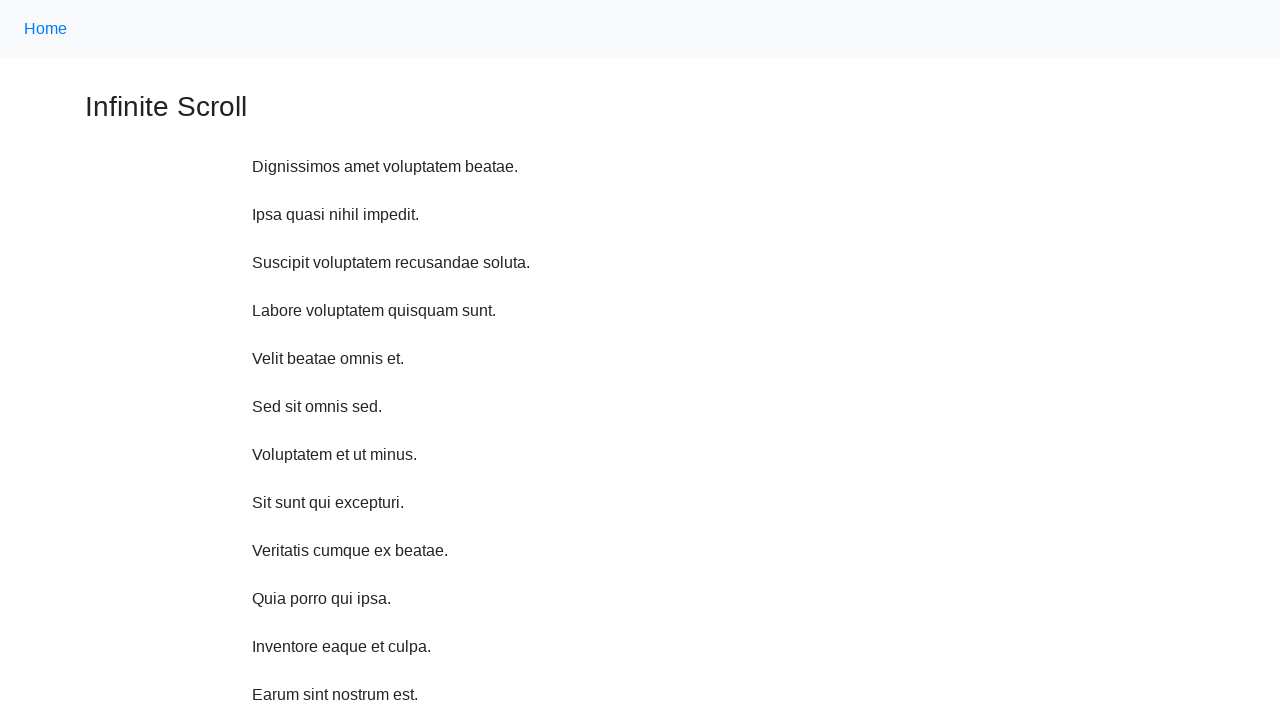

Waited 2 seconds for content to load after scrolling up
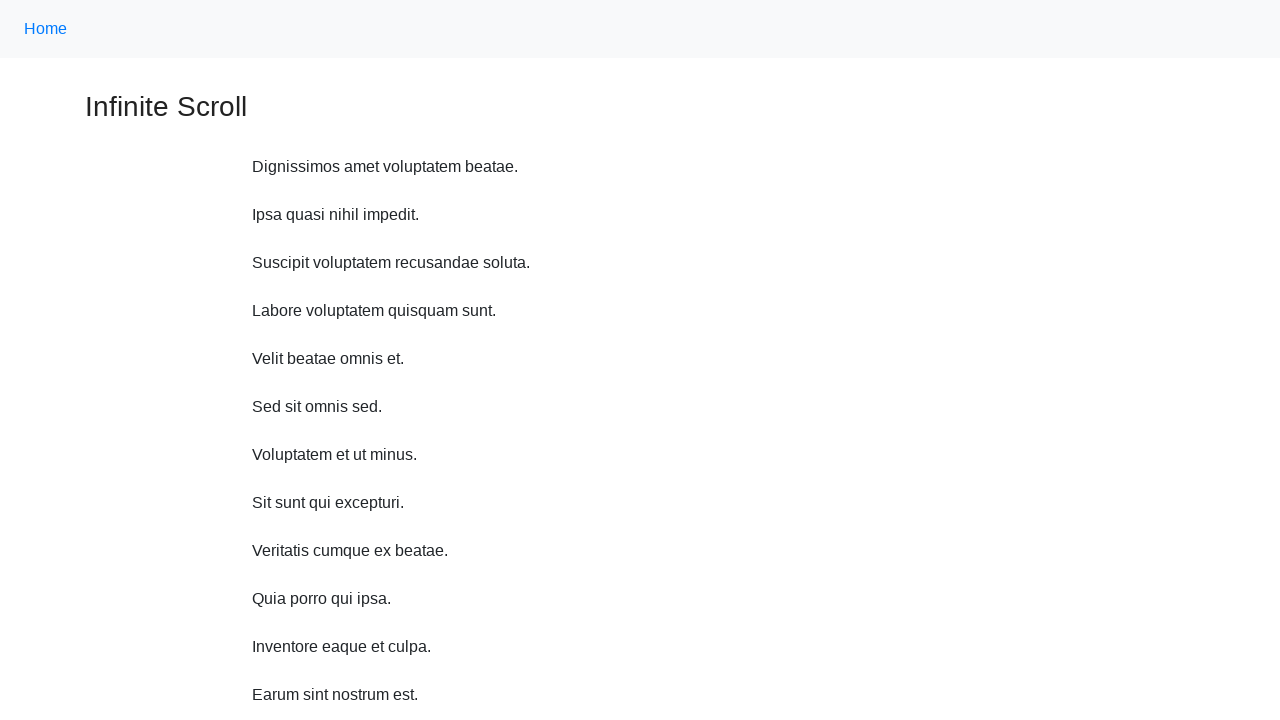

Scrolled up 750px using JavaScript
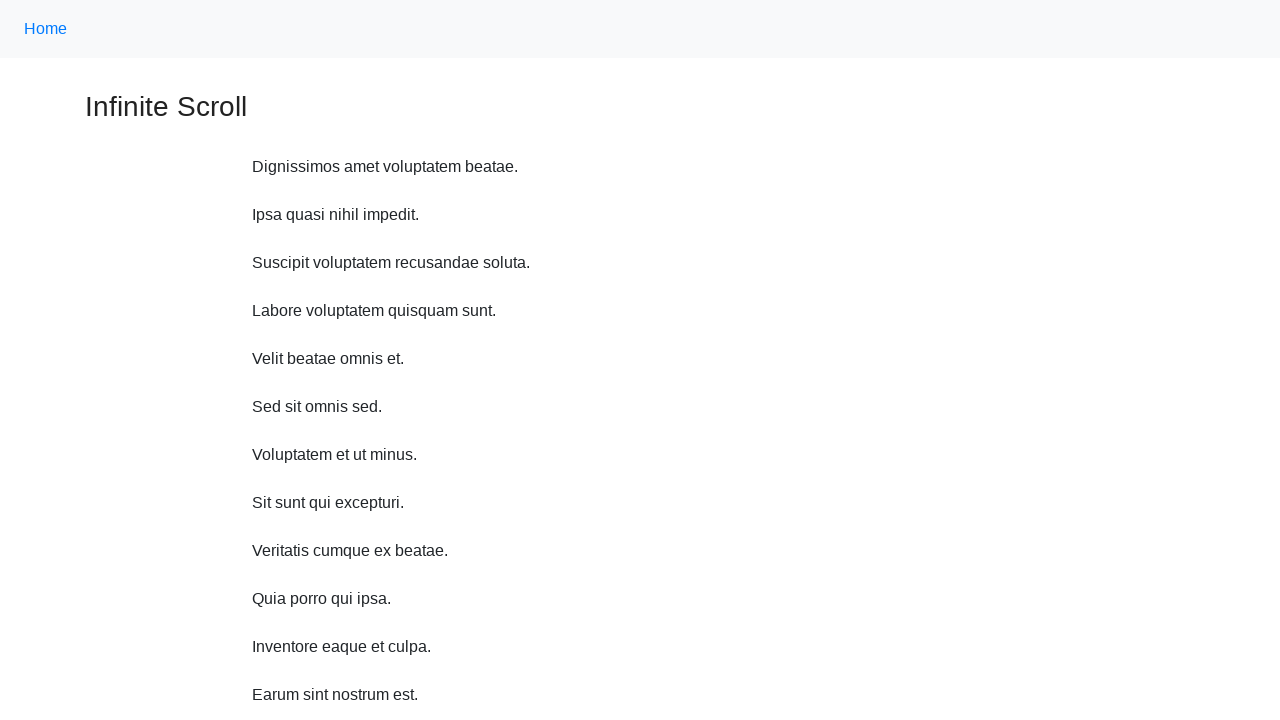

Waited 2 seconds for content to load after scrolling up
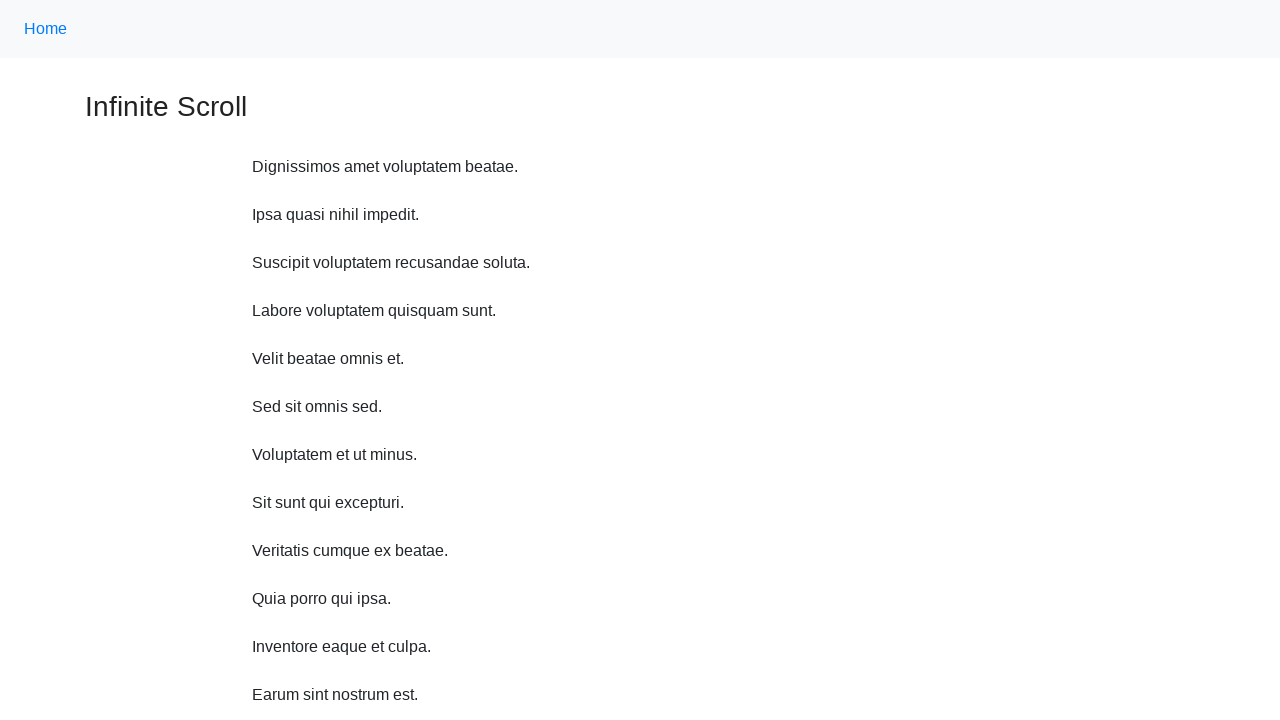

Scrolled up 750px using JavaScript
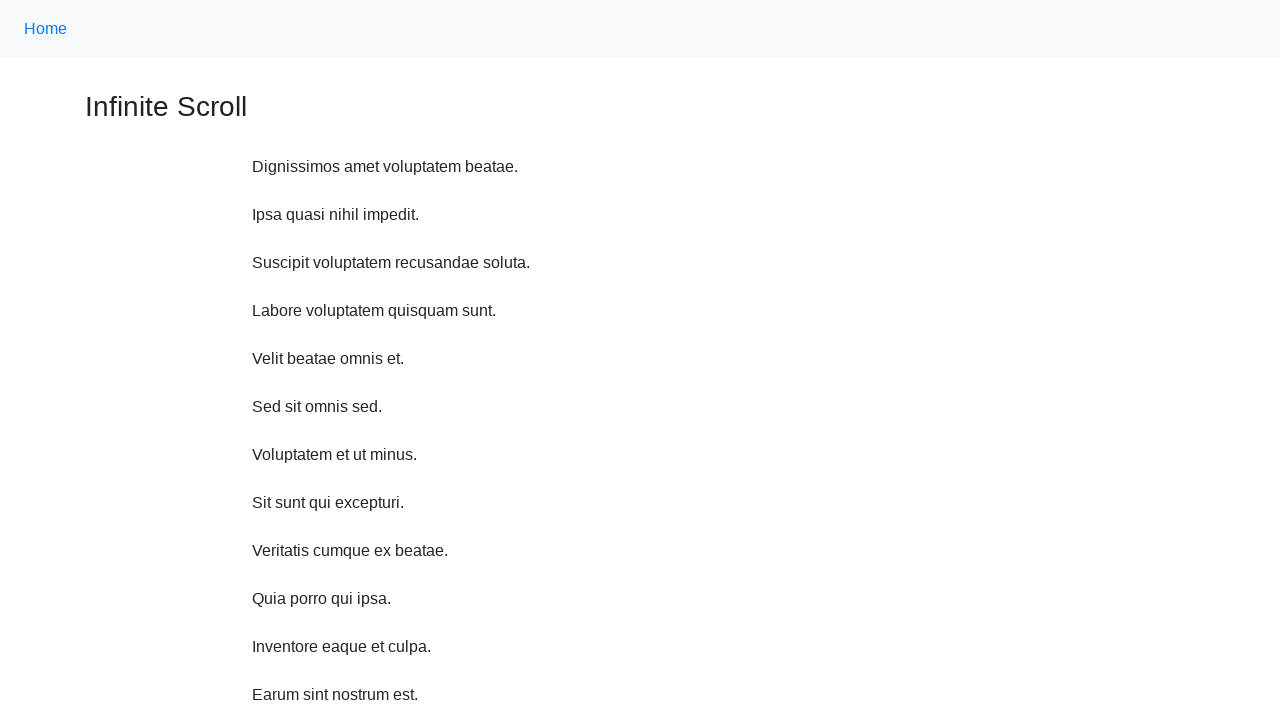

Waited 2 seconds for content to load after scrolling up
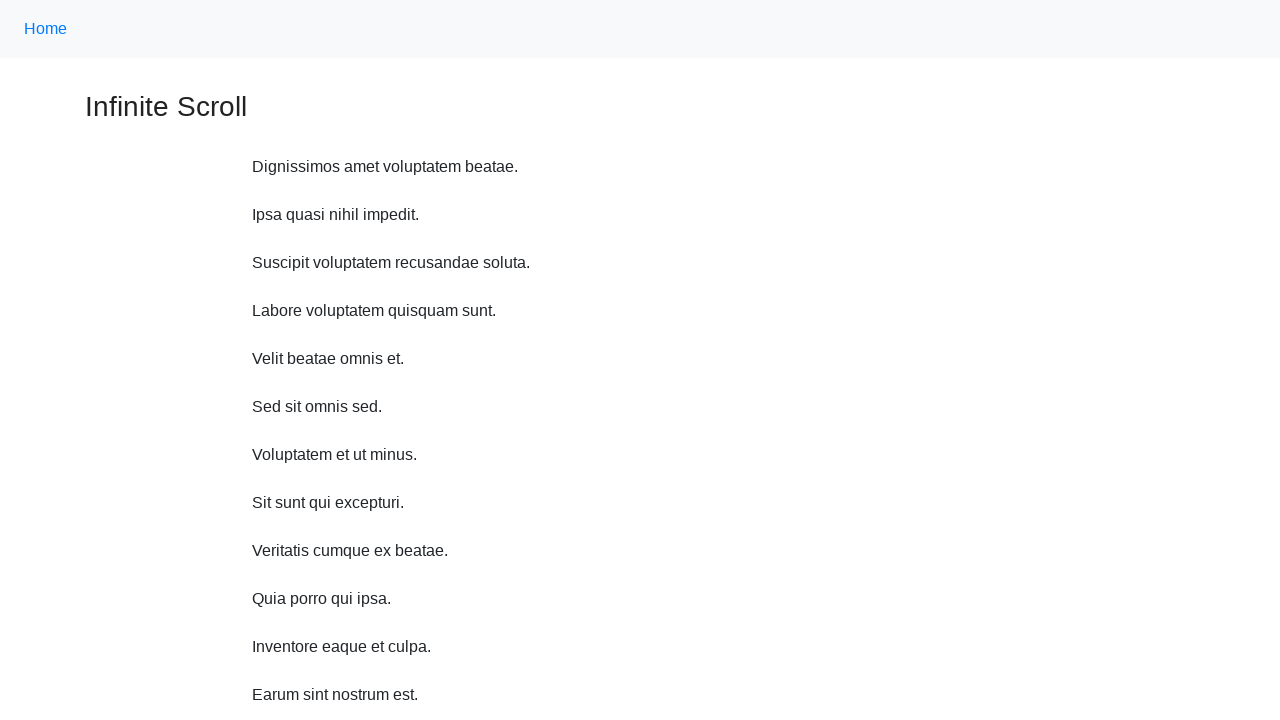

Scrolled up 750px using JavaScript
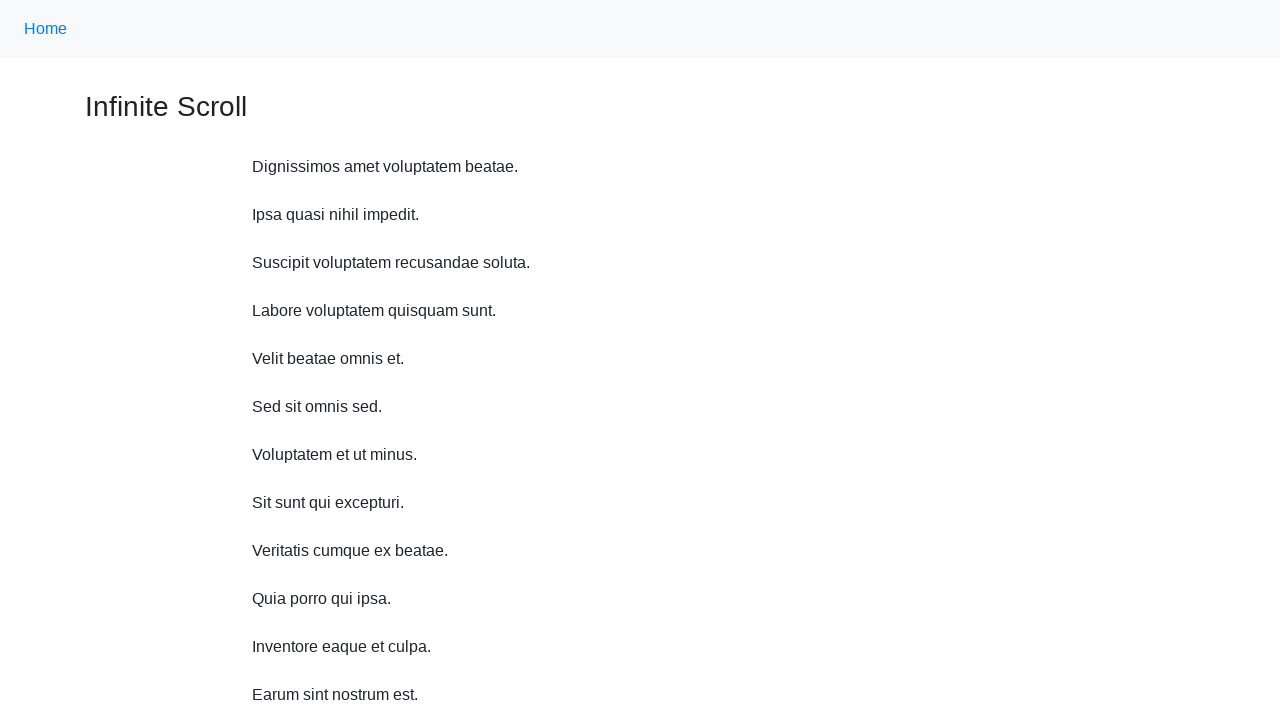

Waited 2 seconds for content to load after scrolling up
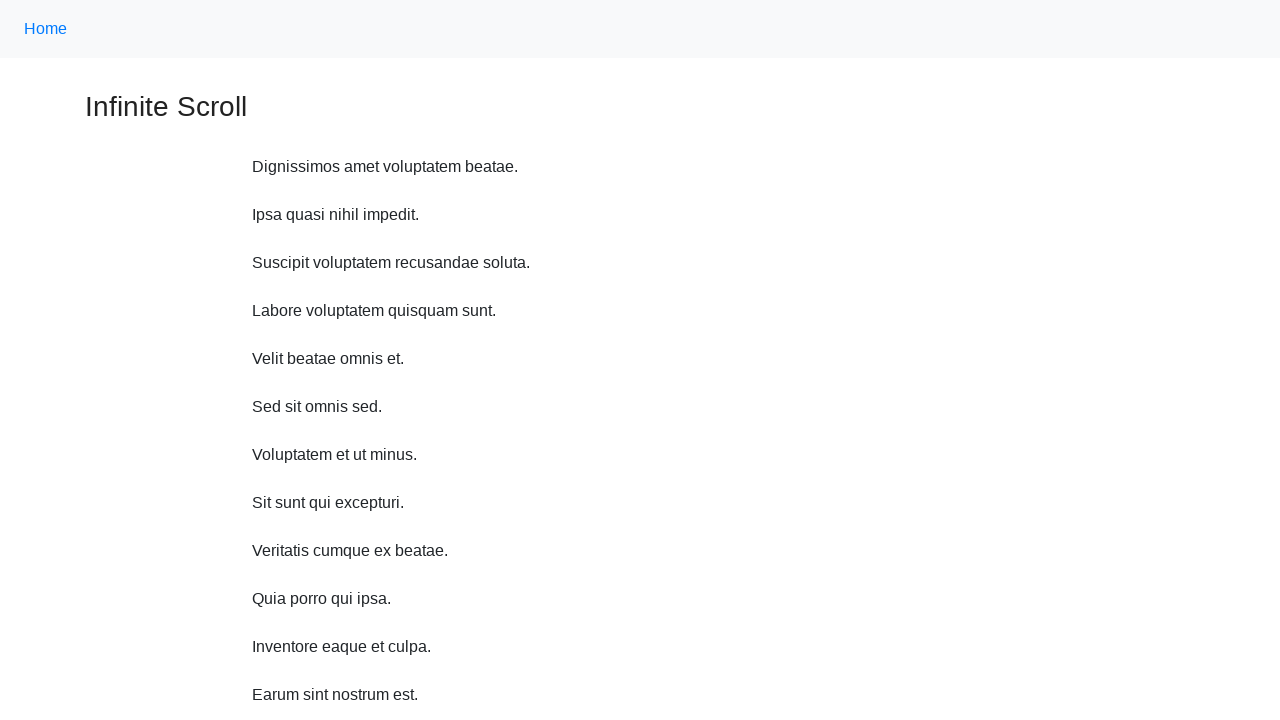

Scrolled up 750px using JavaScript
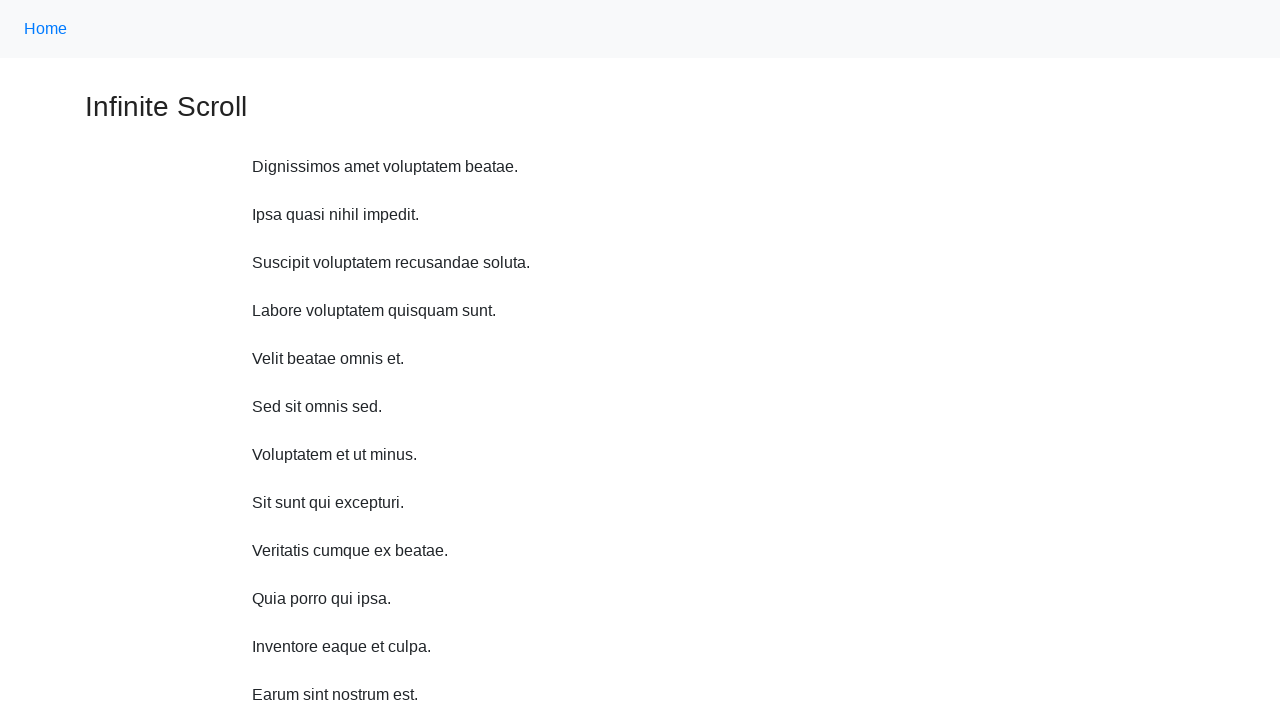

Waited 2 seconds for content to load after scrolling up
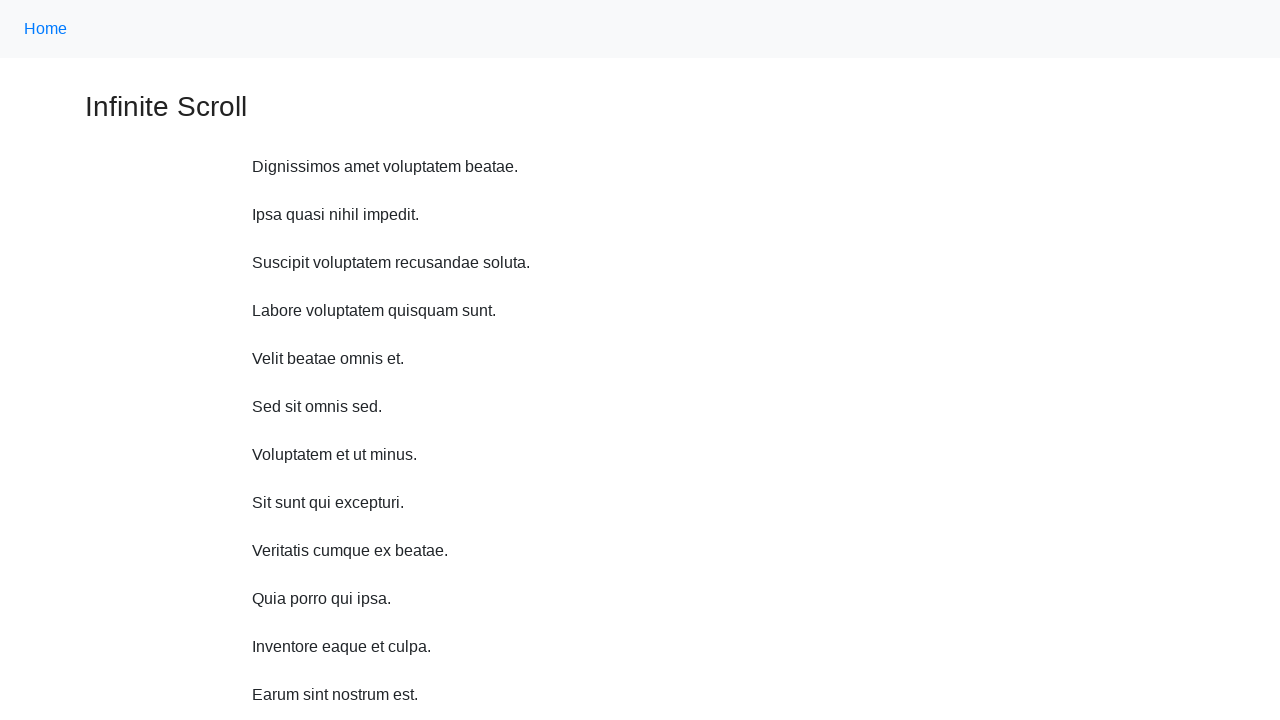

Scrolled up 750px using JavaScript
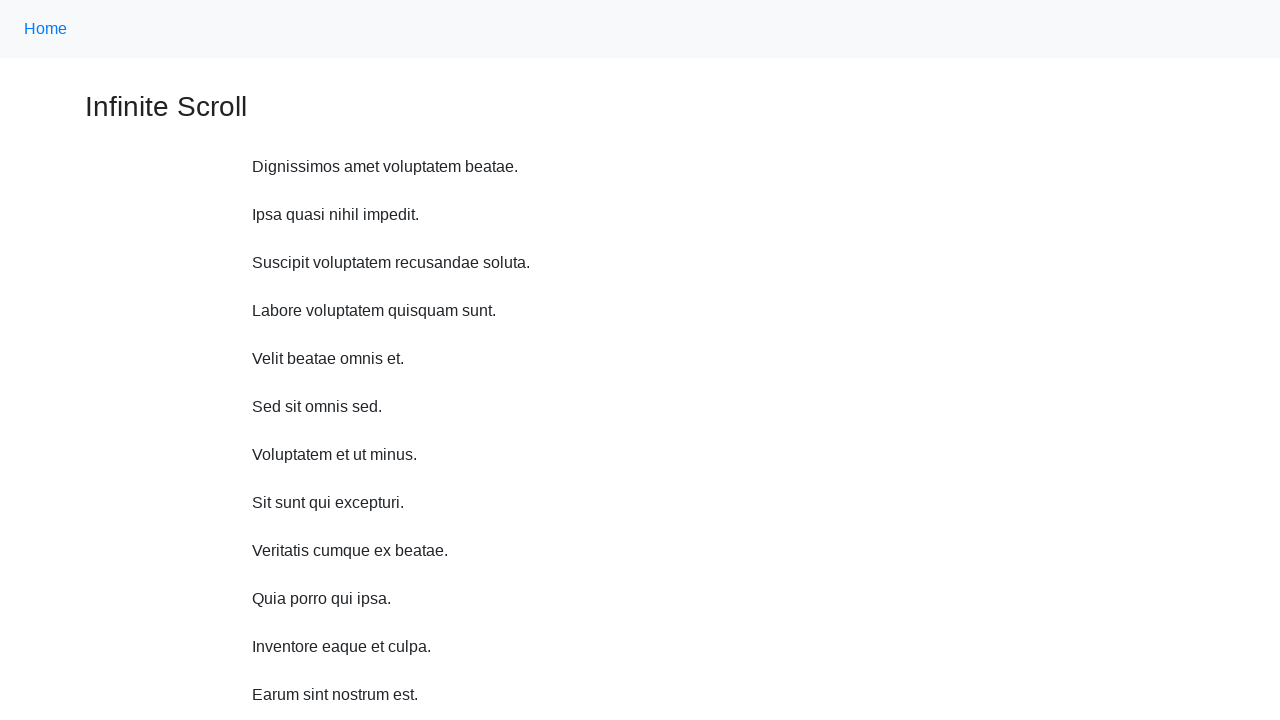

Waited 2 seconds for content to load after scrolling up
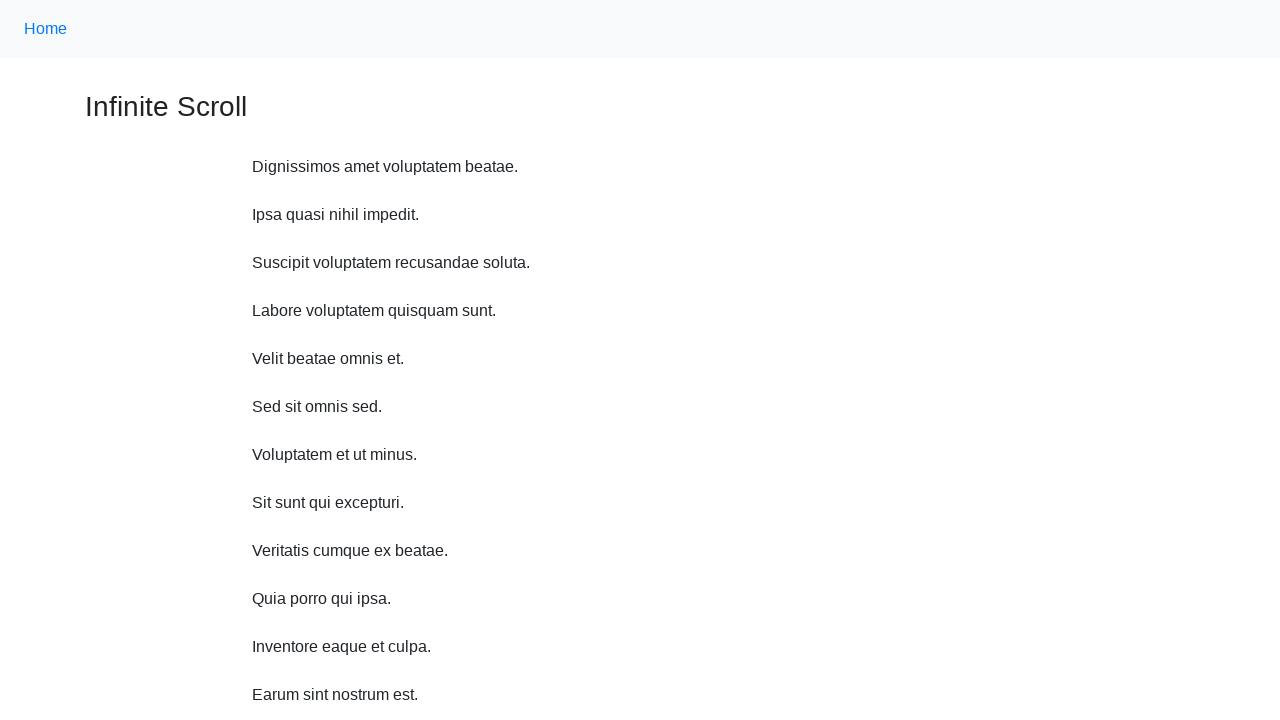

Scrolled up 750px using JavaScript
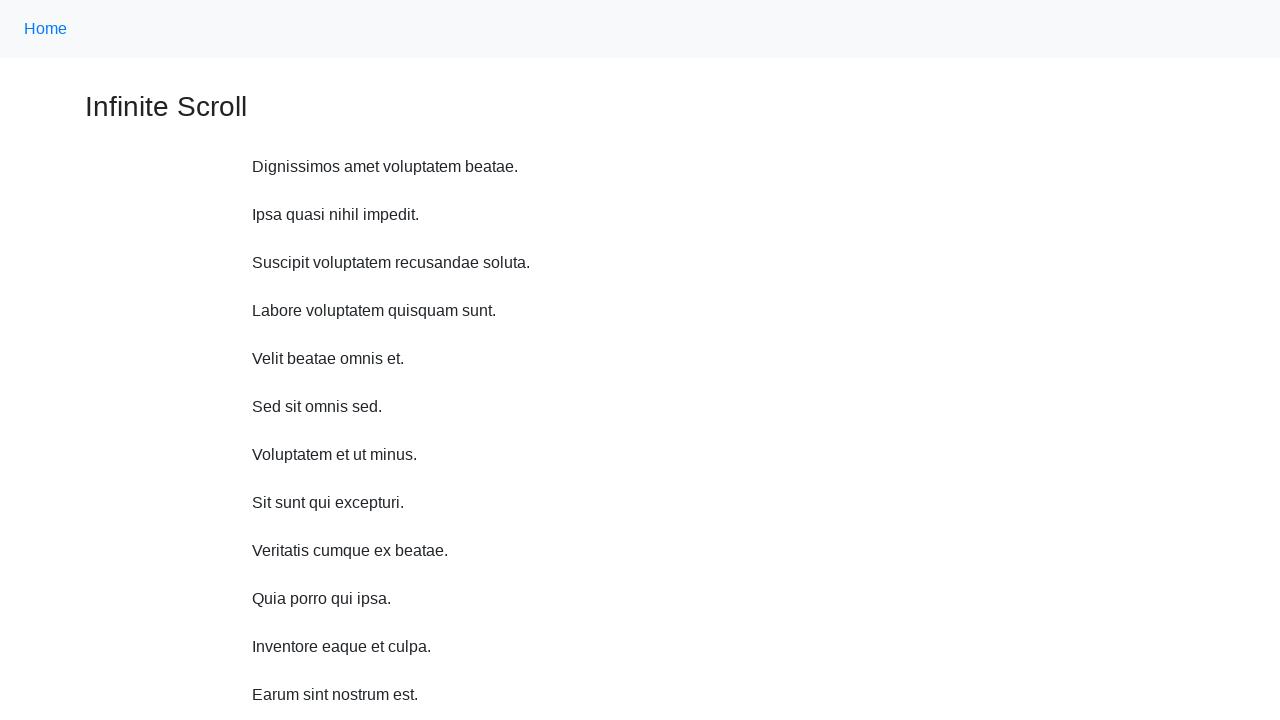

Waited 2 seconds for content to load after scrolling up
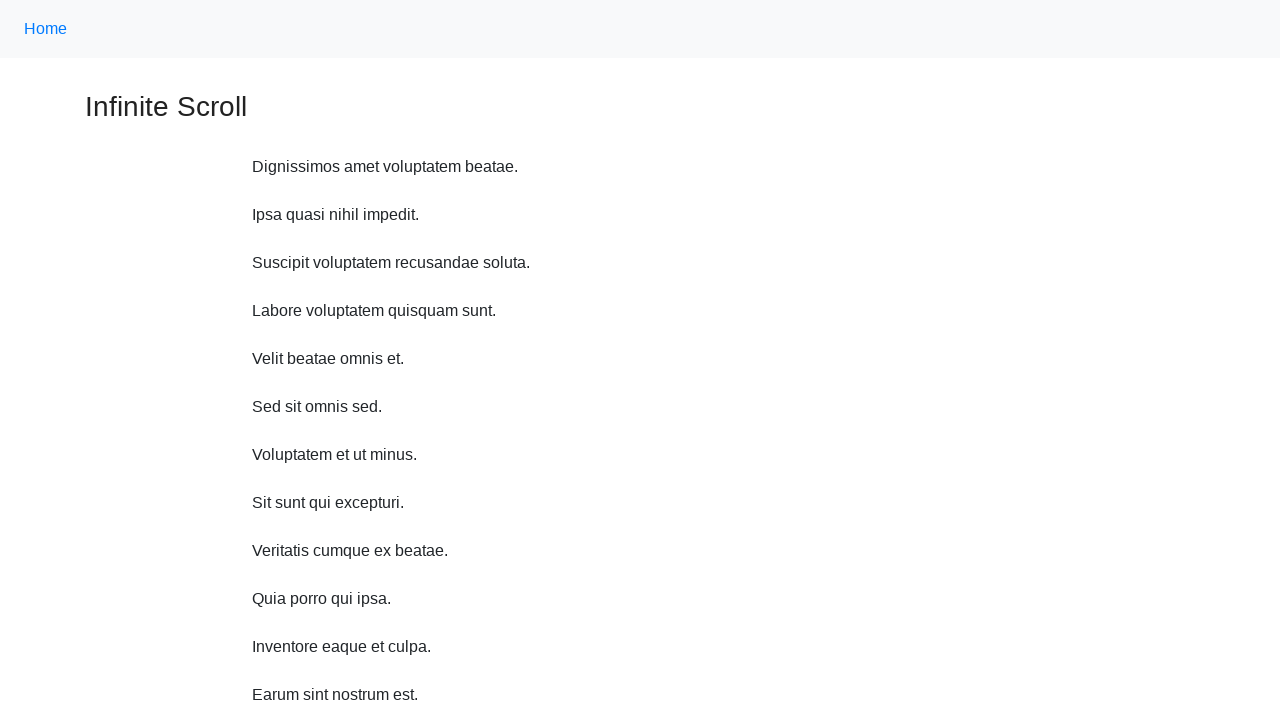

Scrolled up 750px using JavaScript
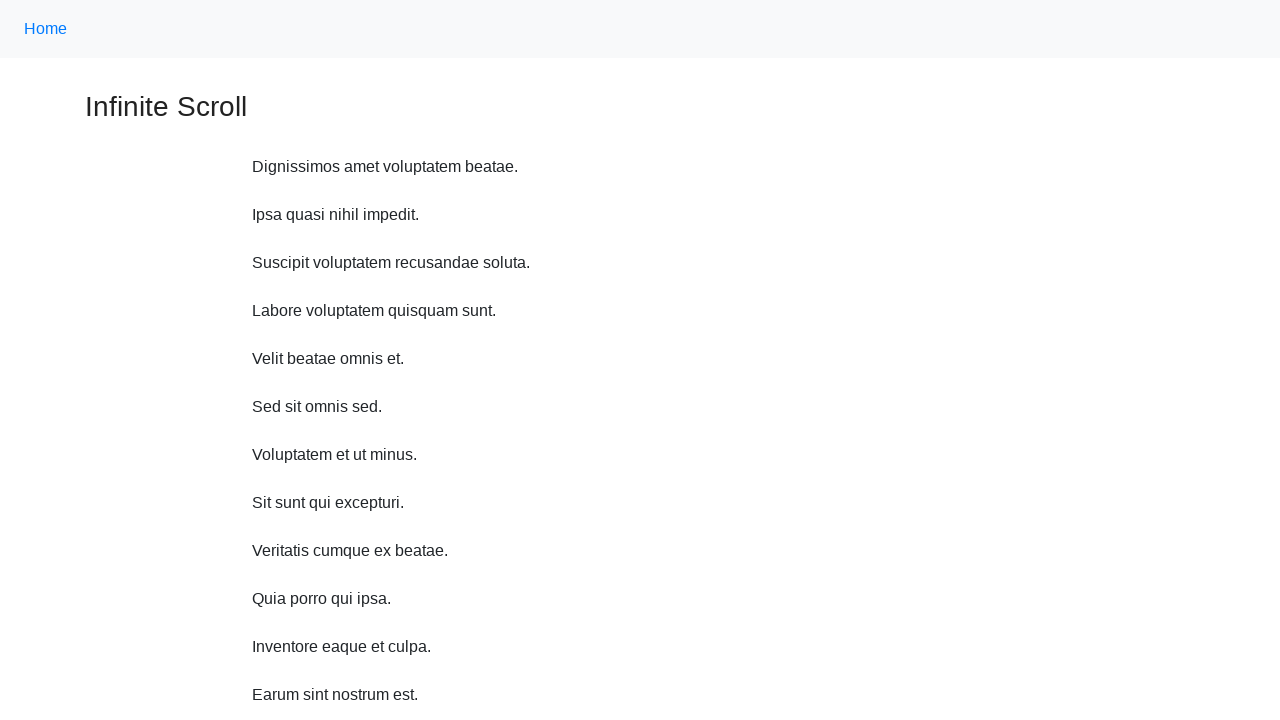

Waited 2 seconds for content to load after scrolling up
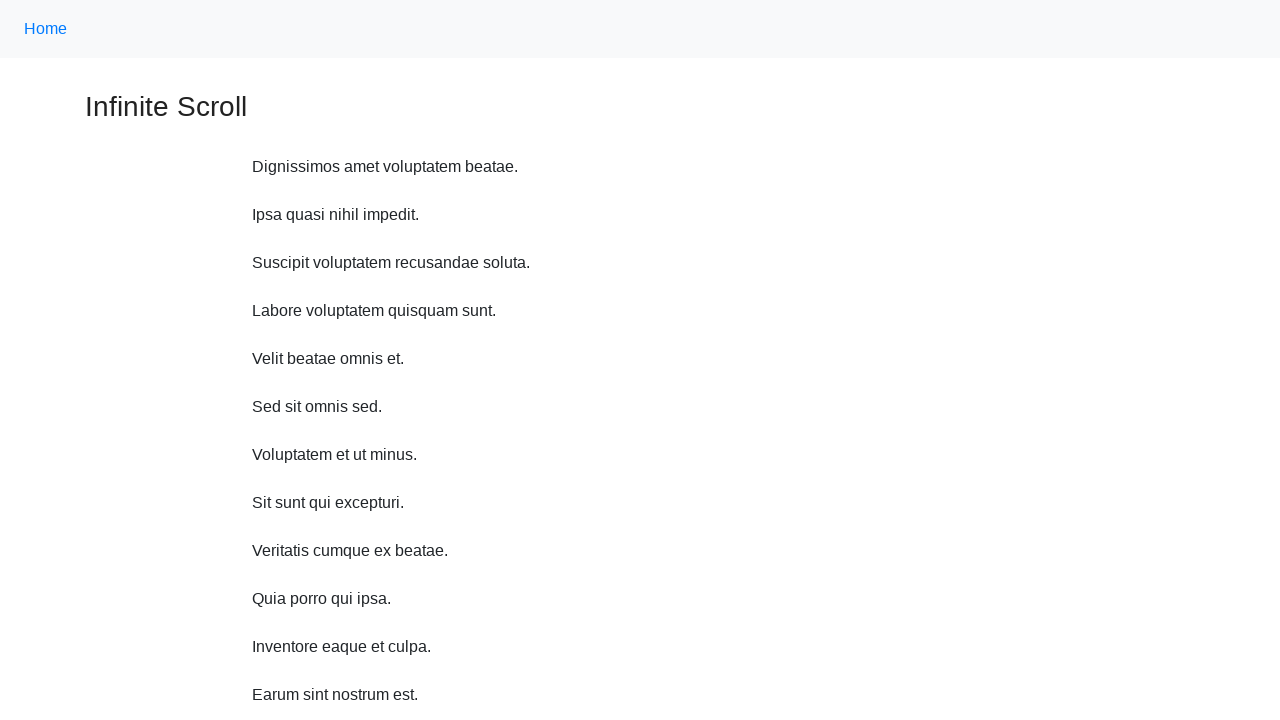

Scrolled up 750px using JavaScript
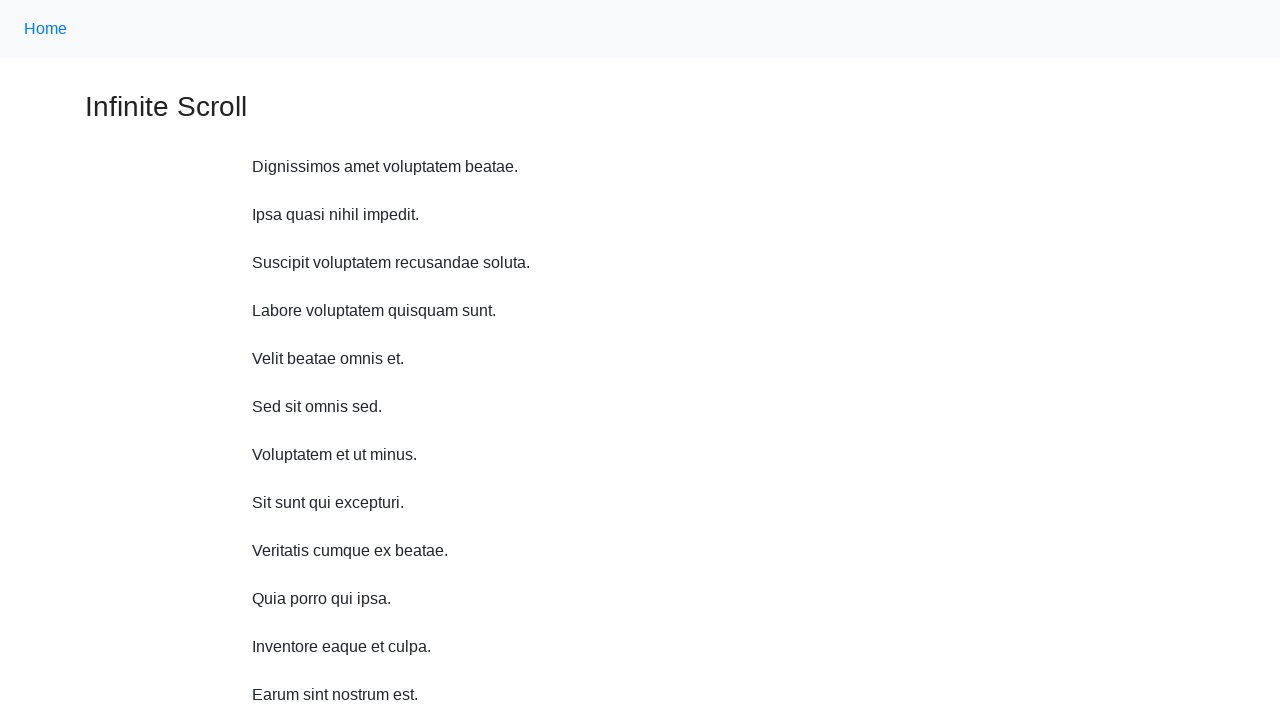

Waited 2 seconds for content to load after scrolling up
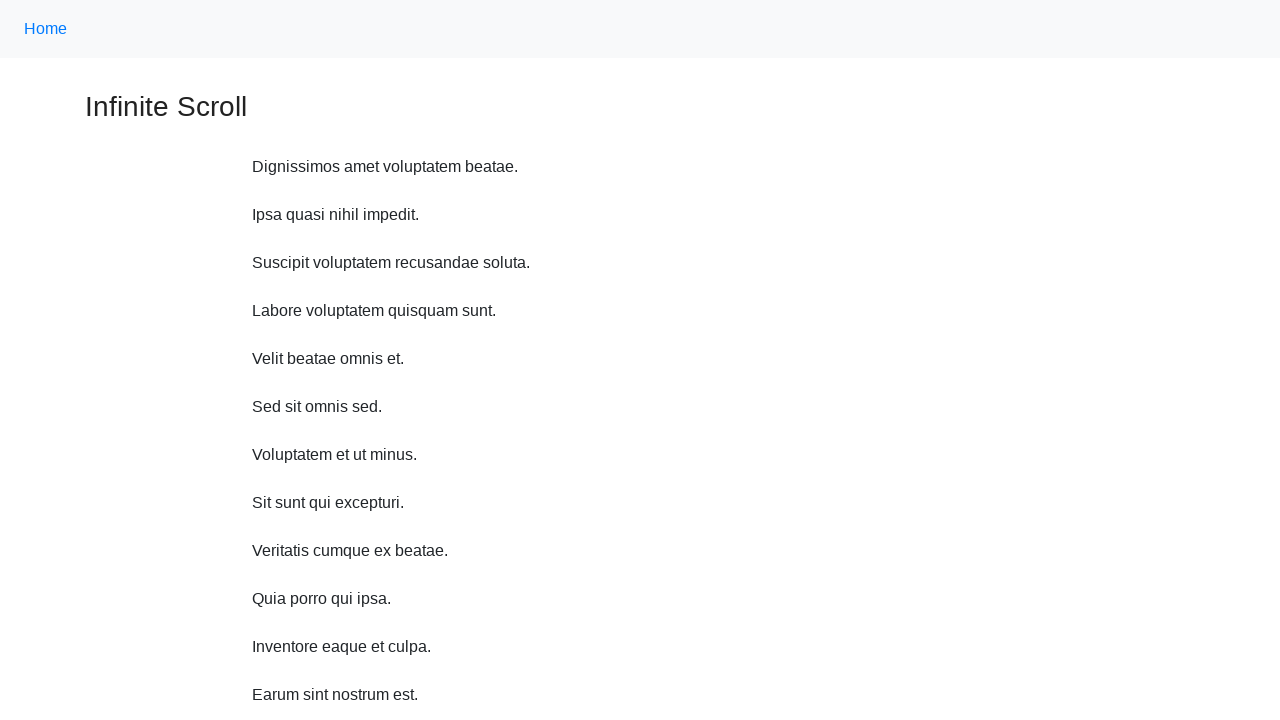

Scrolled up 750px using JavaScript
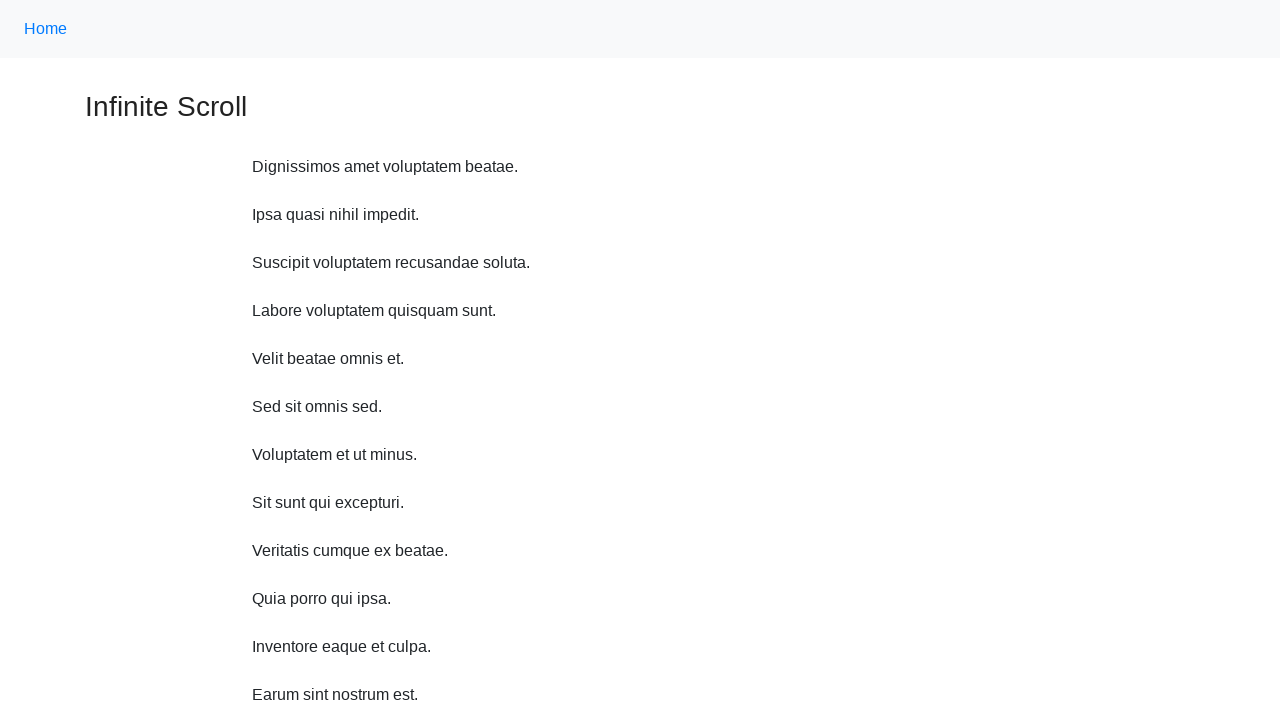

Waited 2 seconds for content to load after scrolling up
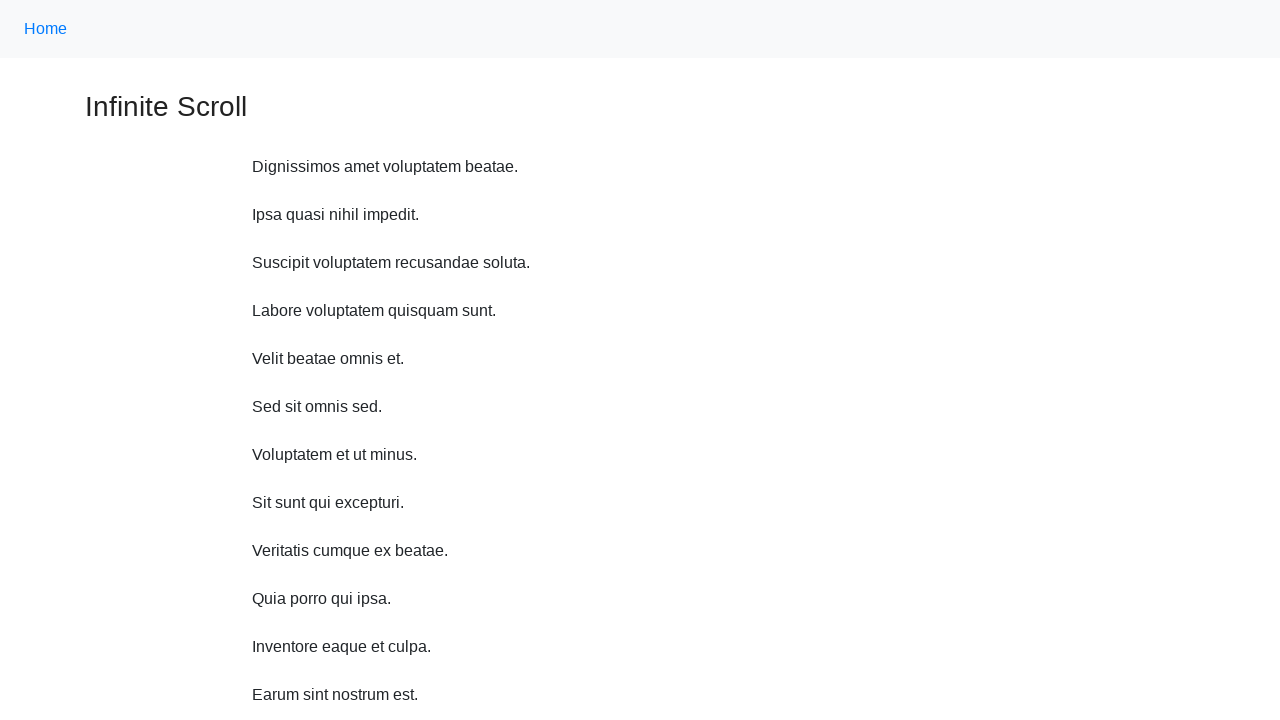

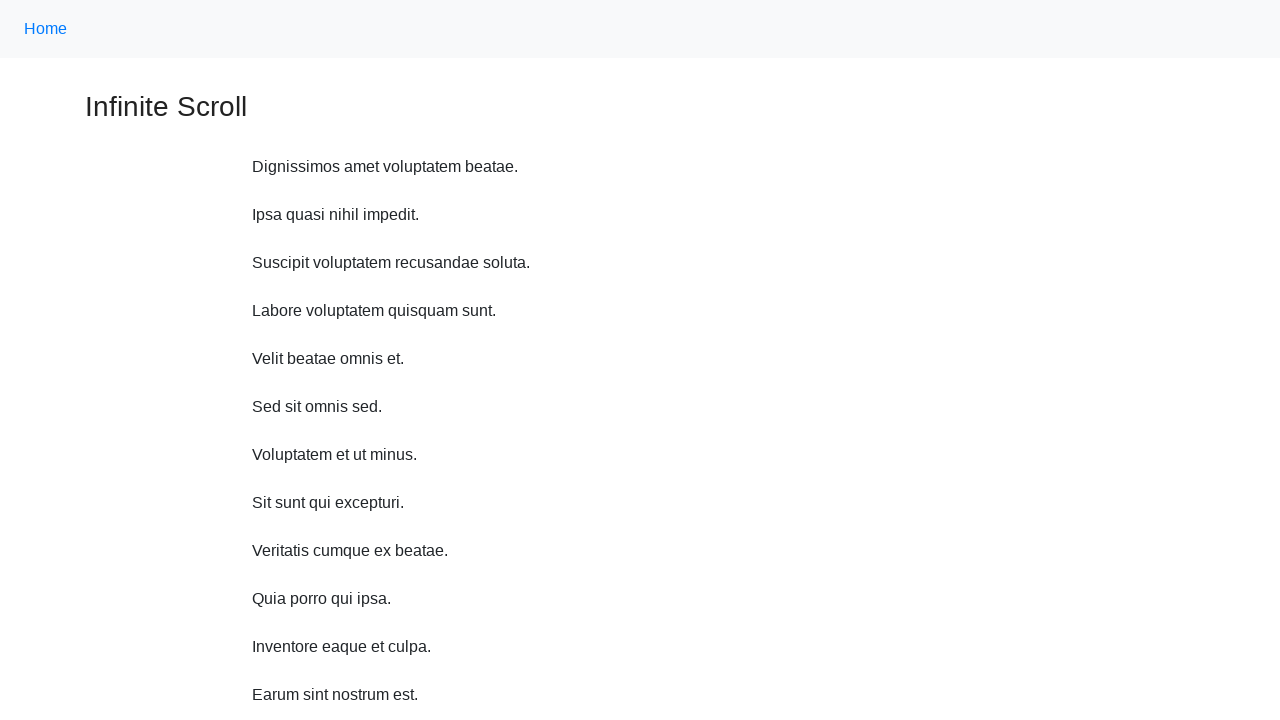